Automates the "1 to 50" number clicking puzzle game by clicking numbers sequentially from 1 to 50, then retrieves the completion time record.

Starting URL: https://zzzscore.com/1to50/en/

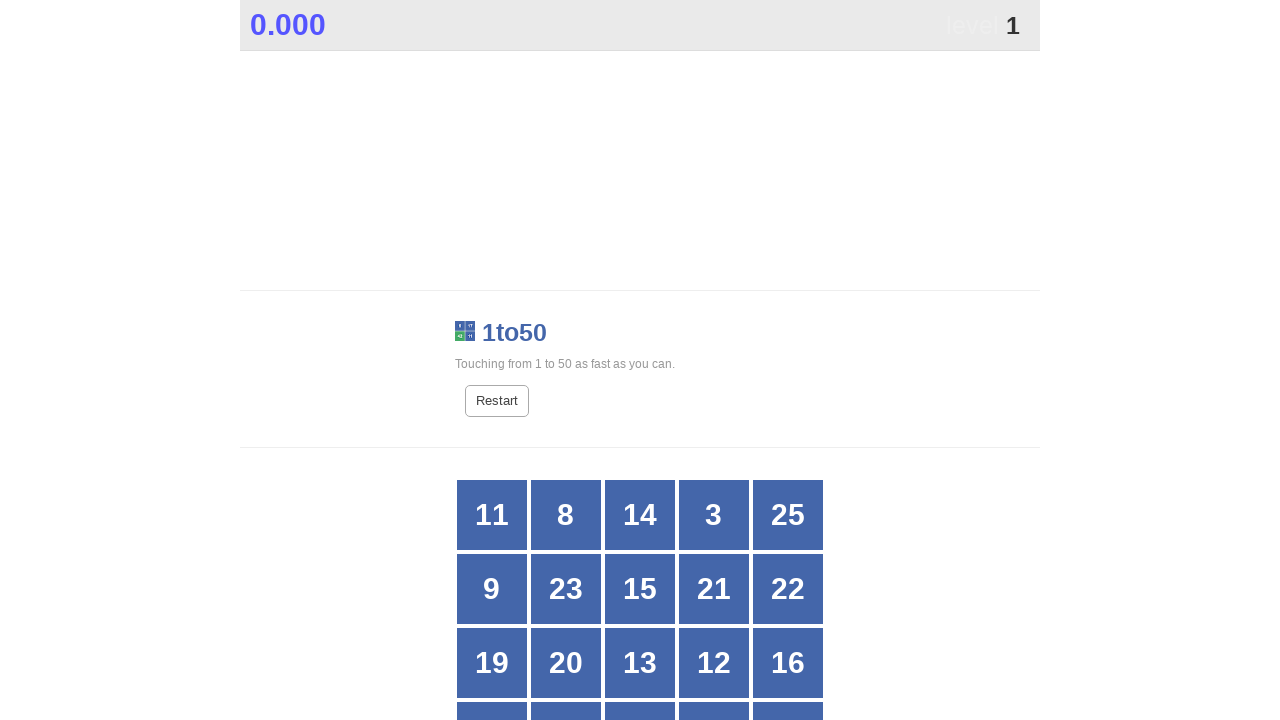

Clicked number 1 at (492, 361) on //div[normalize-space()='1']//span[@class='box']
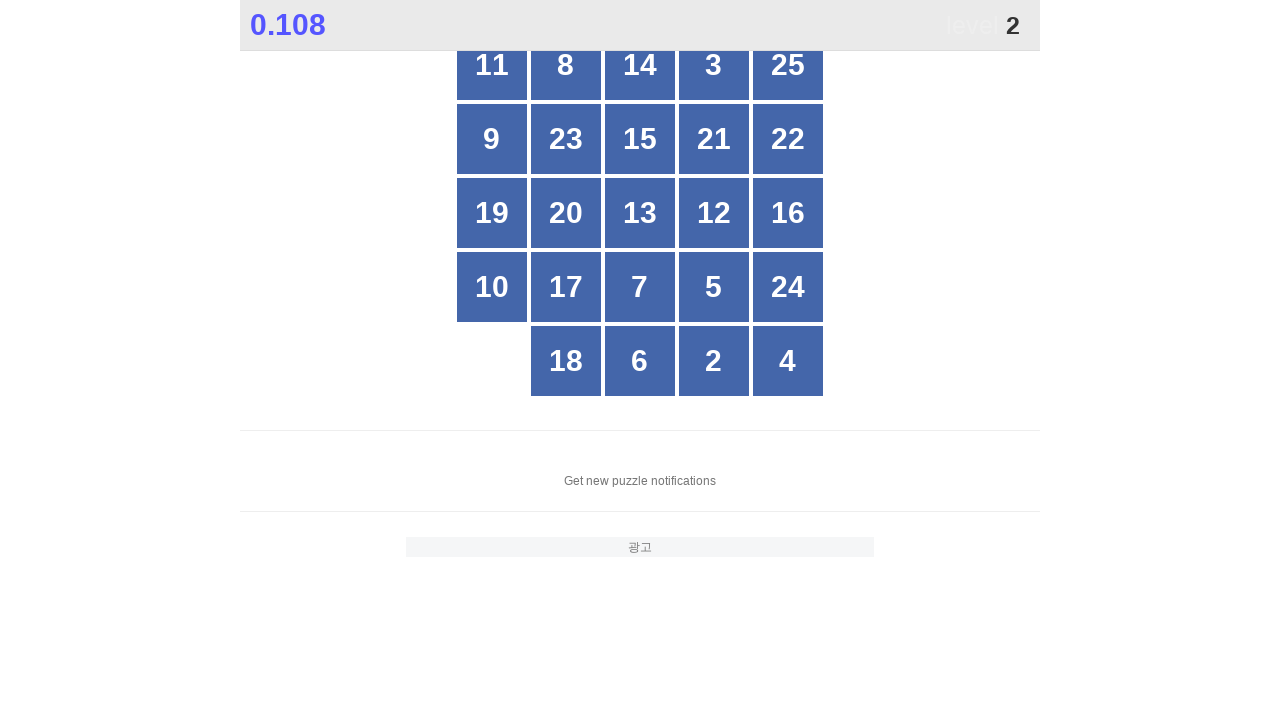

Clicked number 2 at (714, 361) on //div[normalize-space()='2']//span[@class='box']
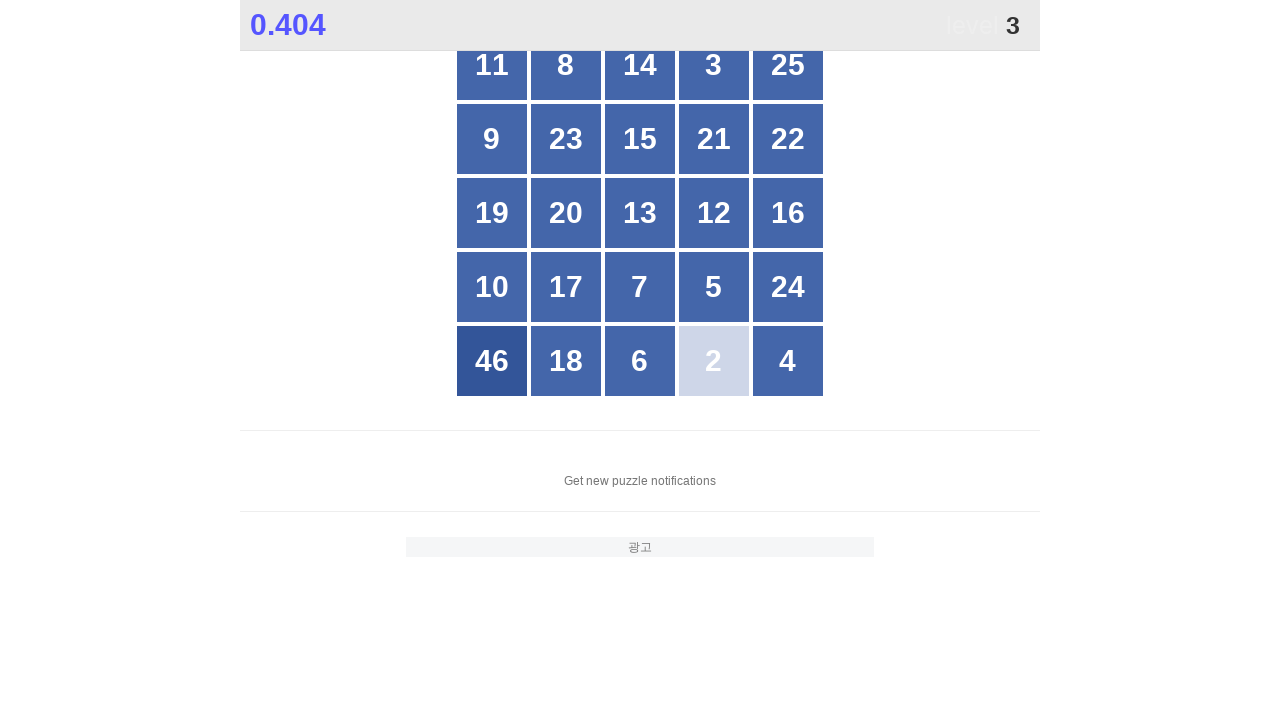

Clicked number 3 at (714, 77) on //div[normalize-space()='3']//span[@class='box']
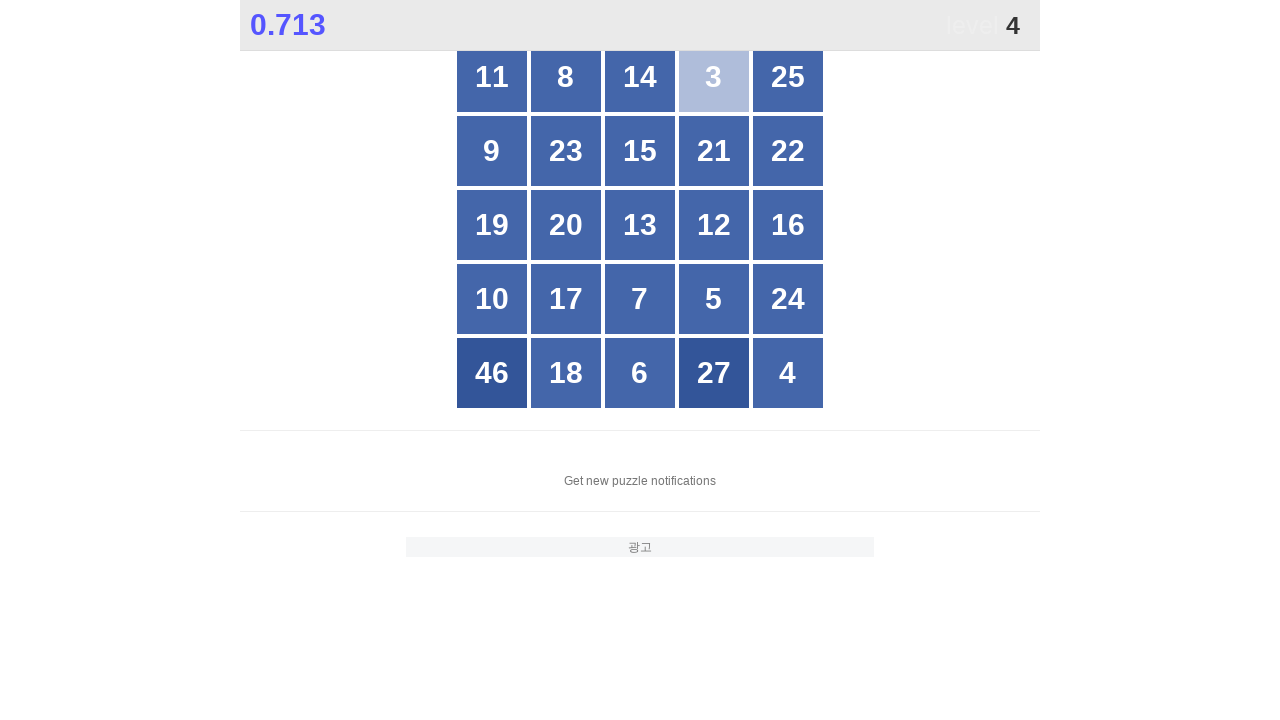

Clicked number 4 at (776, 361) on //div[normalize-space()='4']//span[@class='box']
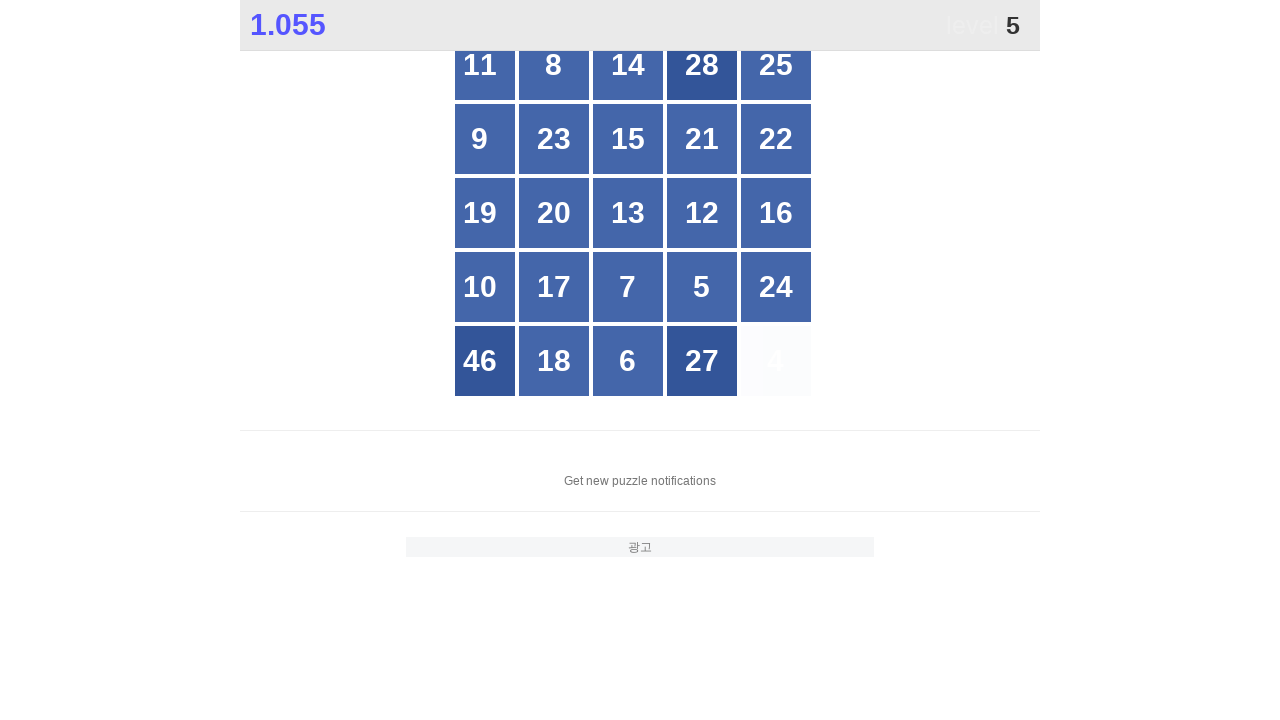

Clicked number 5 at (702, 287) on //div[normalize-space()='5']//span[@class='box']
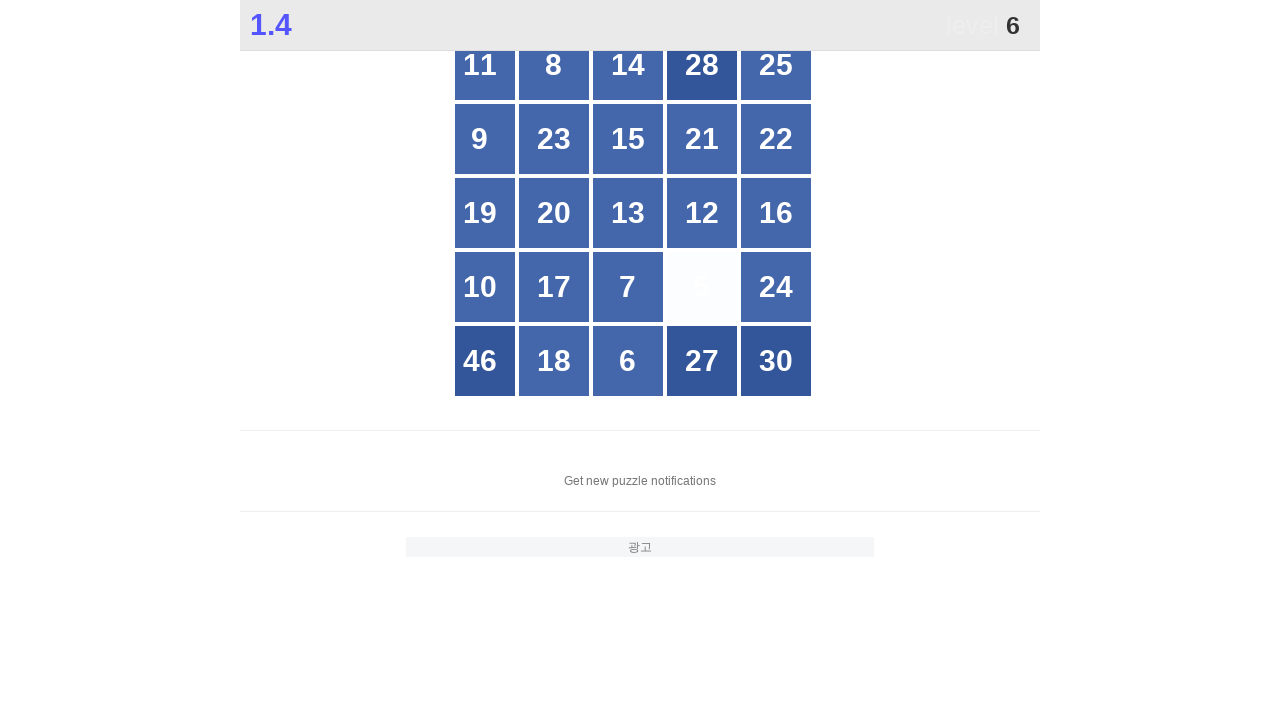

Clicked number 6 at (628, 361) on //div[normalize-space()='6']//span[@class='box']
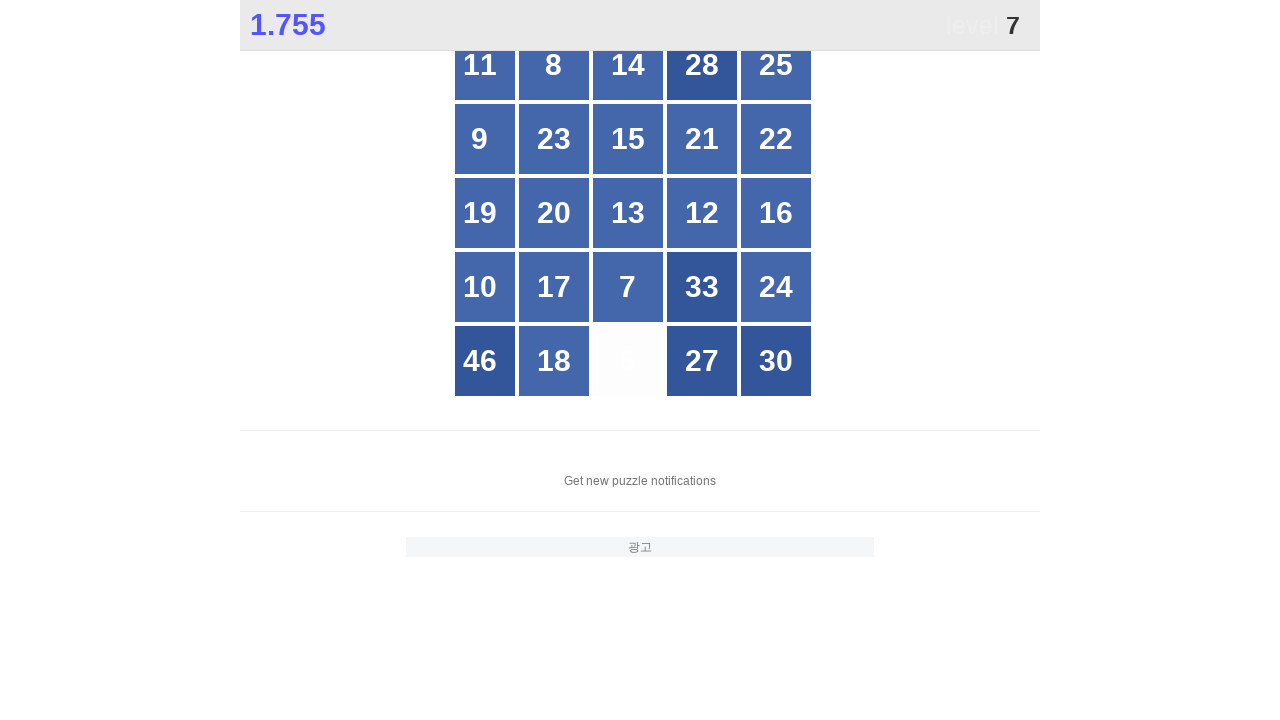

Waited 1 second for game to update
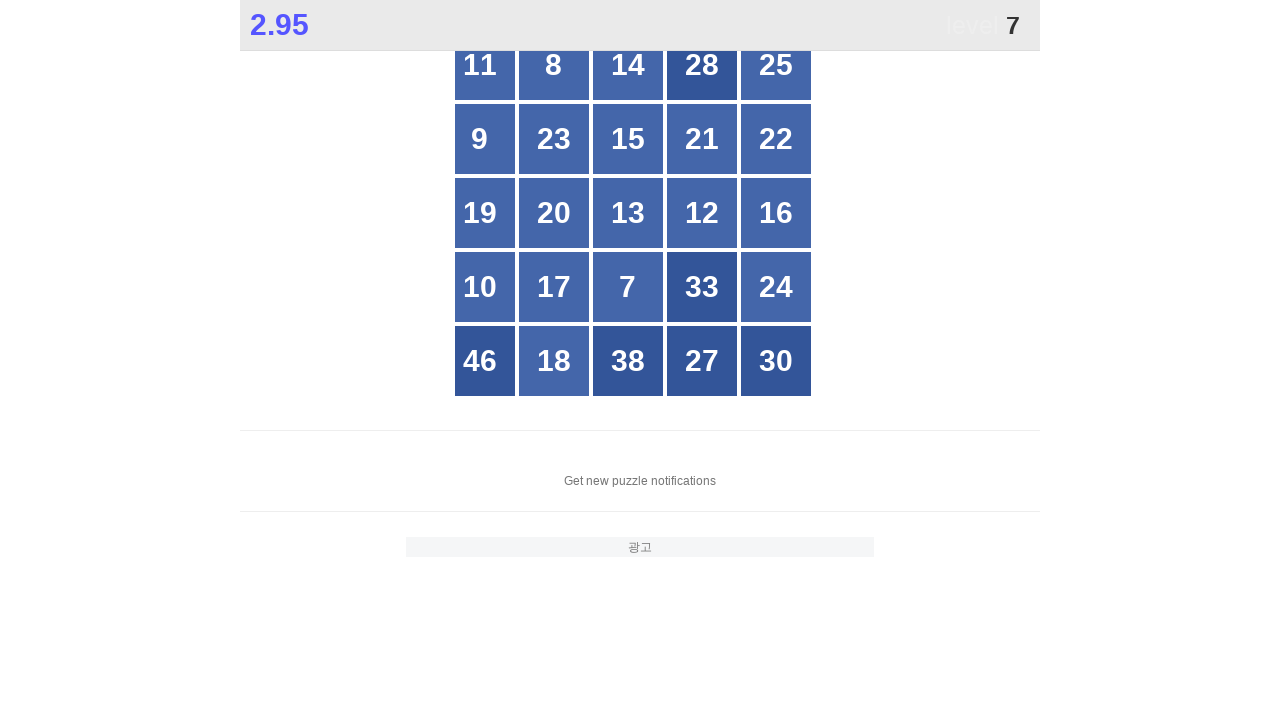

Clicked number 7 at (628, 287) on //div[normalize-space()='7']//span[@class='box']
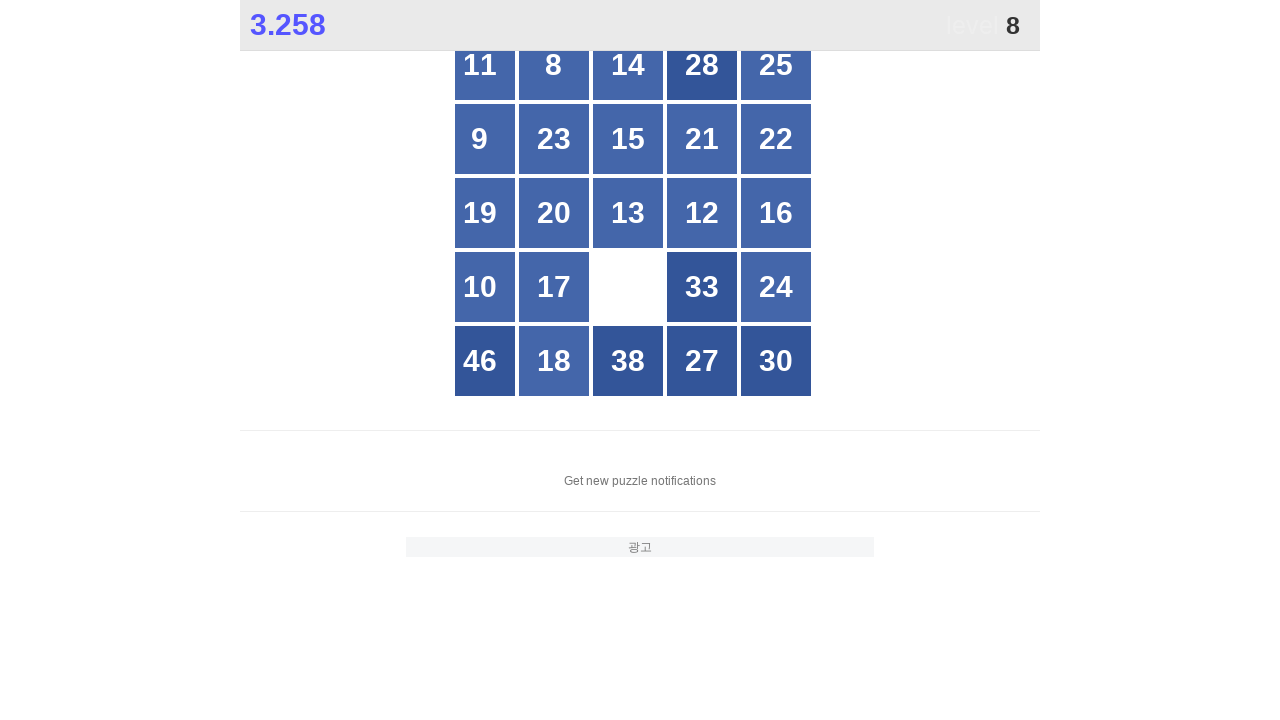

Clicked number 8 at (554, 77) on //div[normalize-space()='8']//span[@class='box']
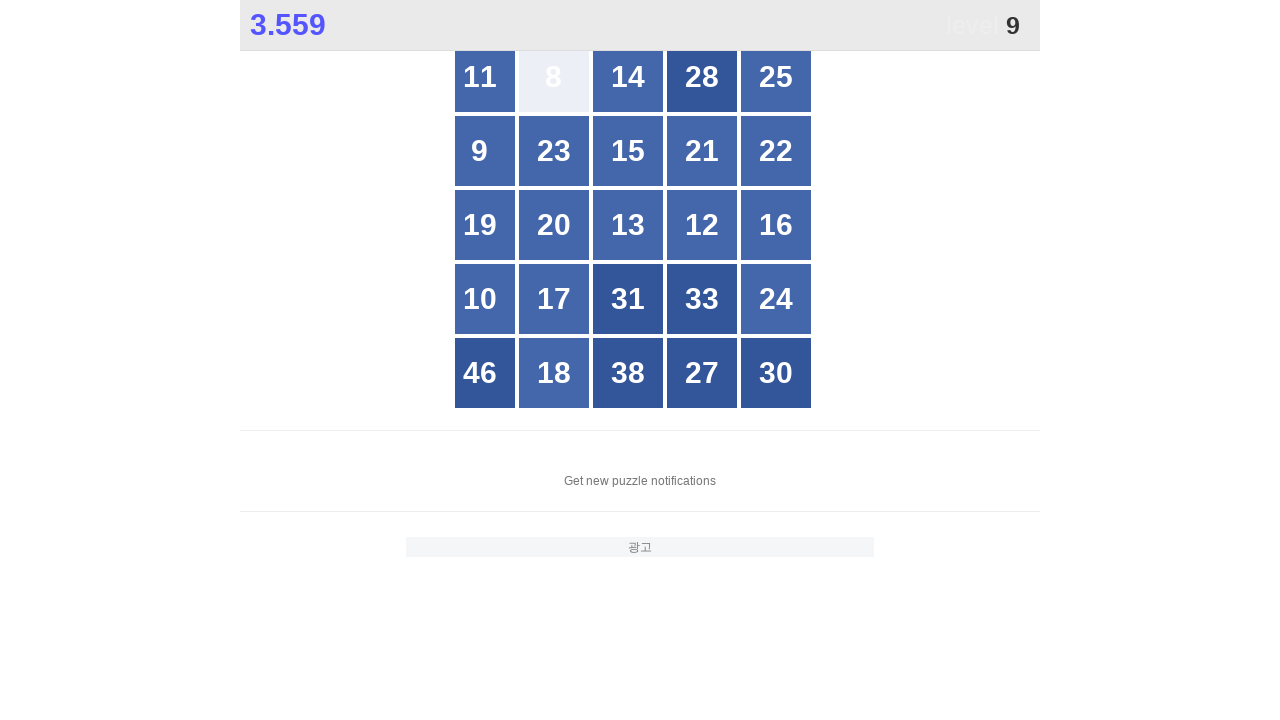

Clicked number 9 at (492, 151) on //div[normalize-space()='9']//span[@class='box']
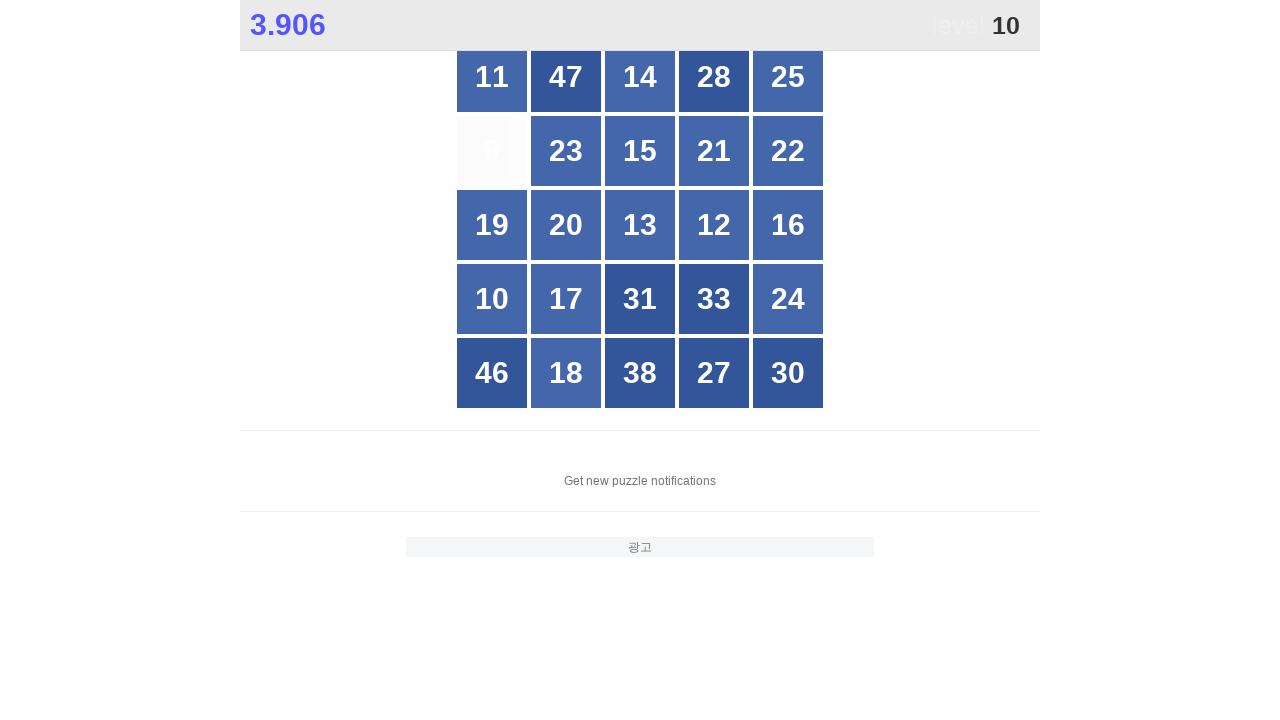

Clicked number 10 at (492, 299) on //div[normalize-space()='10']//span[@class='box']
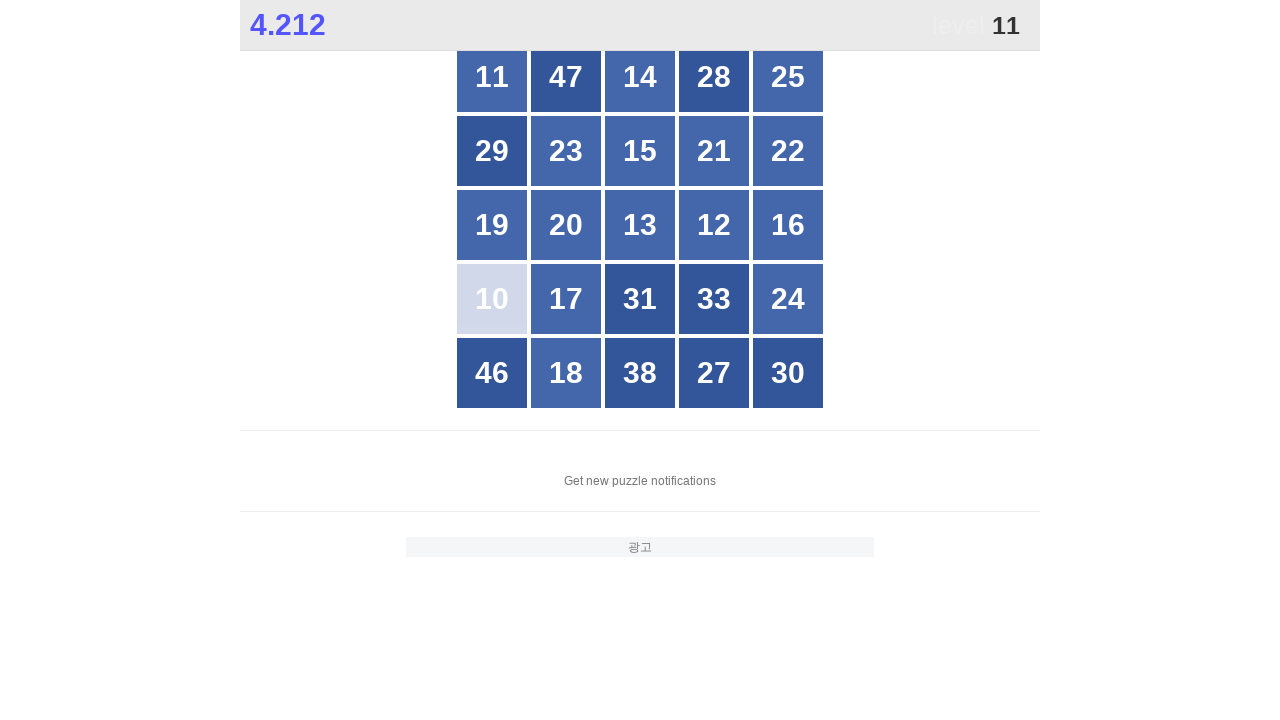

Clicked number 11 at (492, 77) on //div[normalize-space()='11']//span[@class='box']
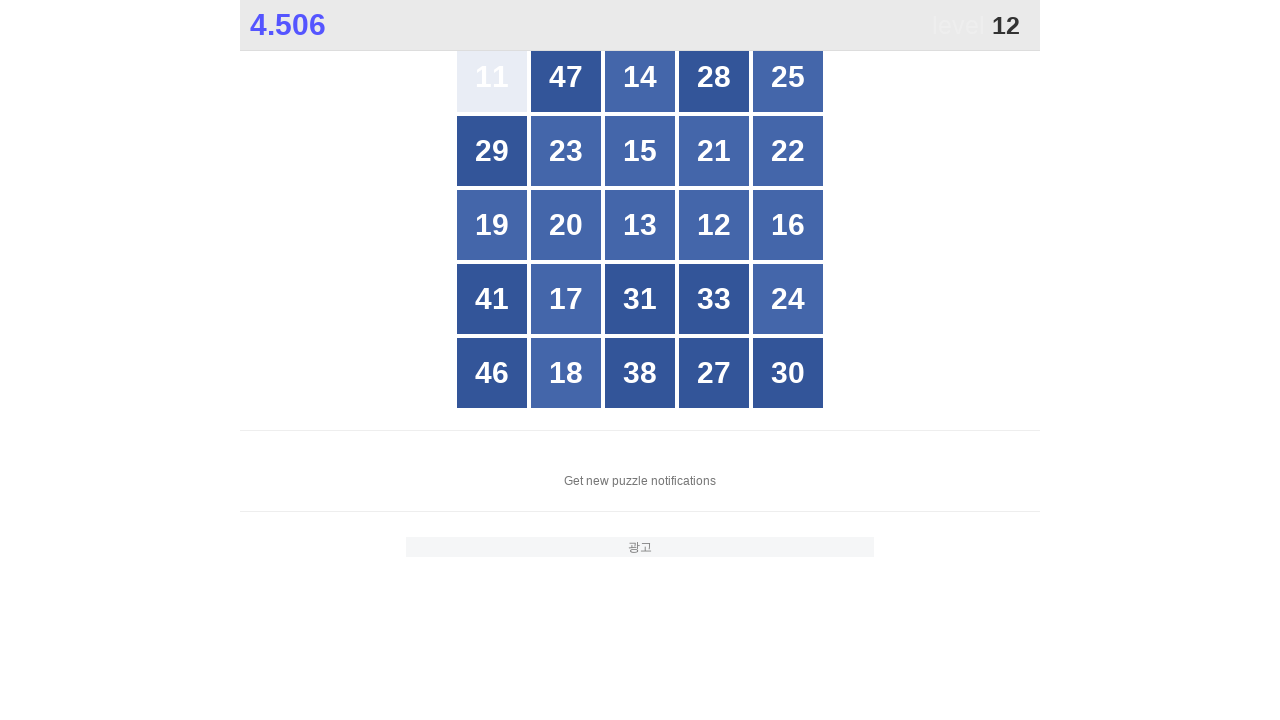

Clicked number 12 at (714, 225) on //div[normalize-space()='12']//span[@class='box']
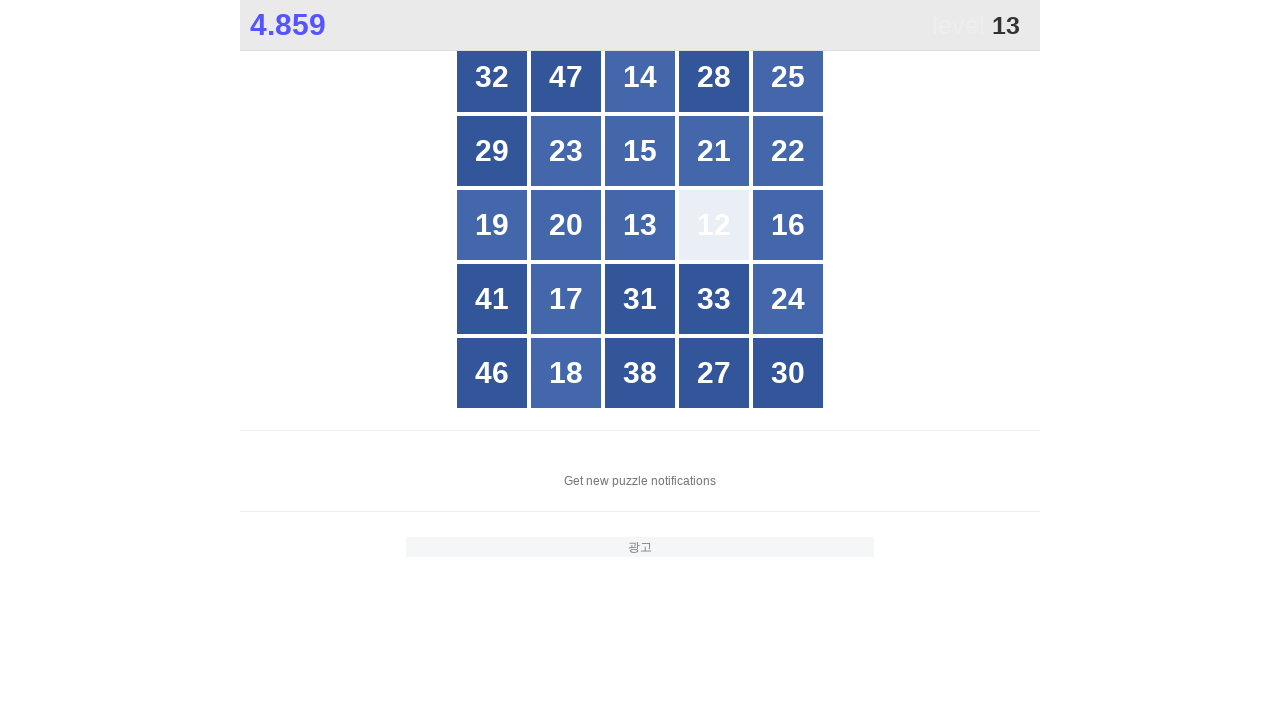

Waited 1 second for game to update
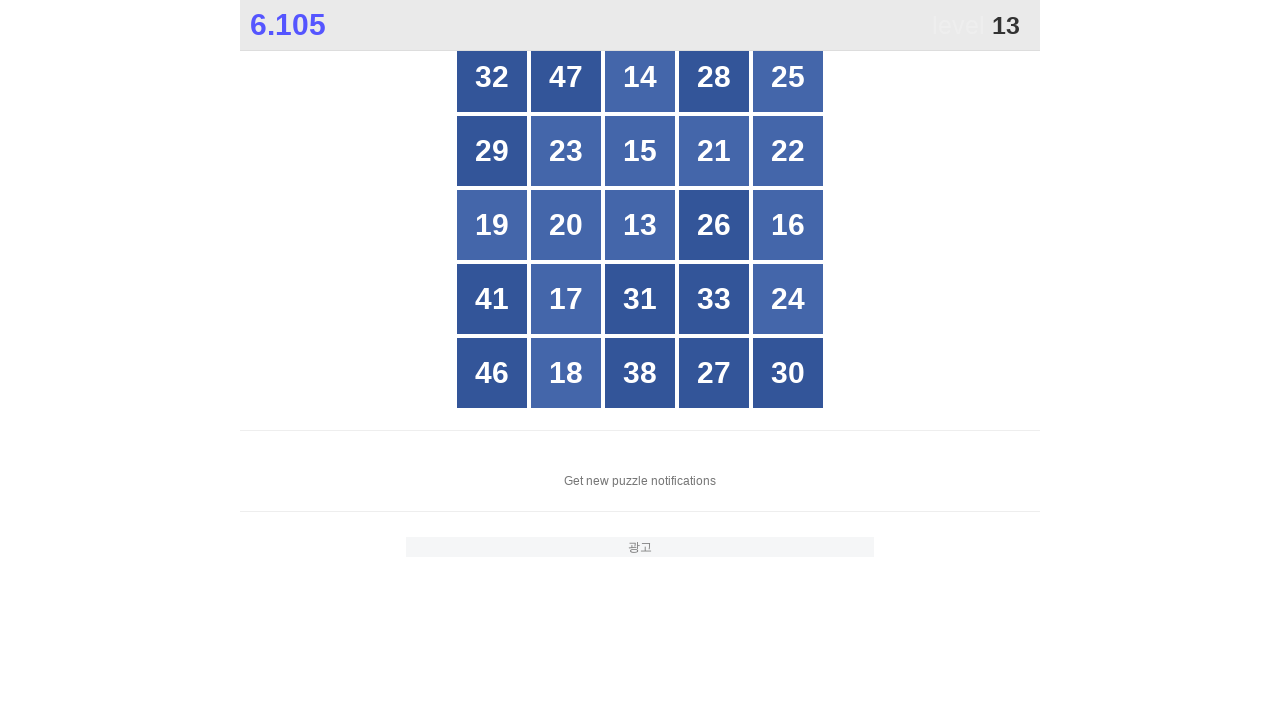

Clicked number 13 at (640, 225) on //div[normalize-space()='13']//span[@class='box']
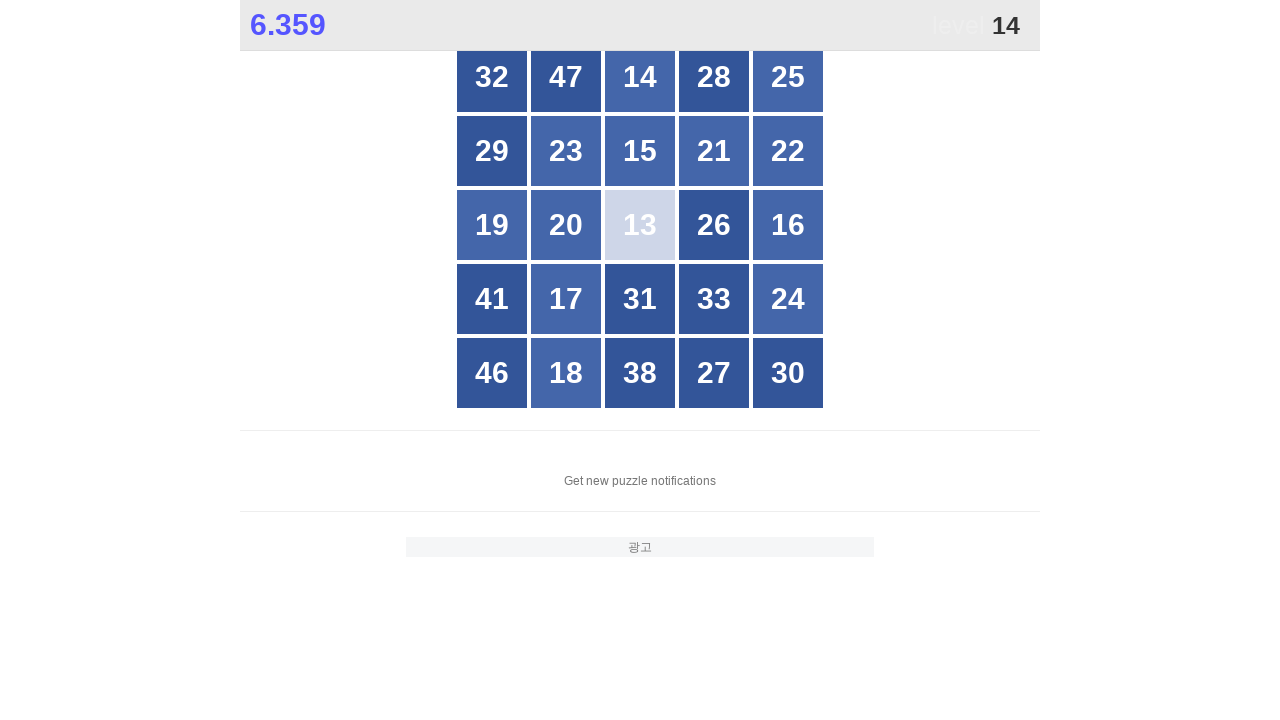

Clicked number 14 at (640, 77) on //div[normalize-space()='14']//span[@class='box']
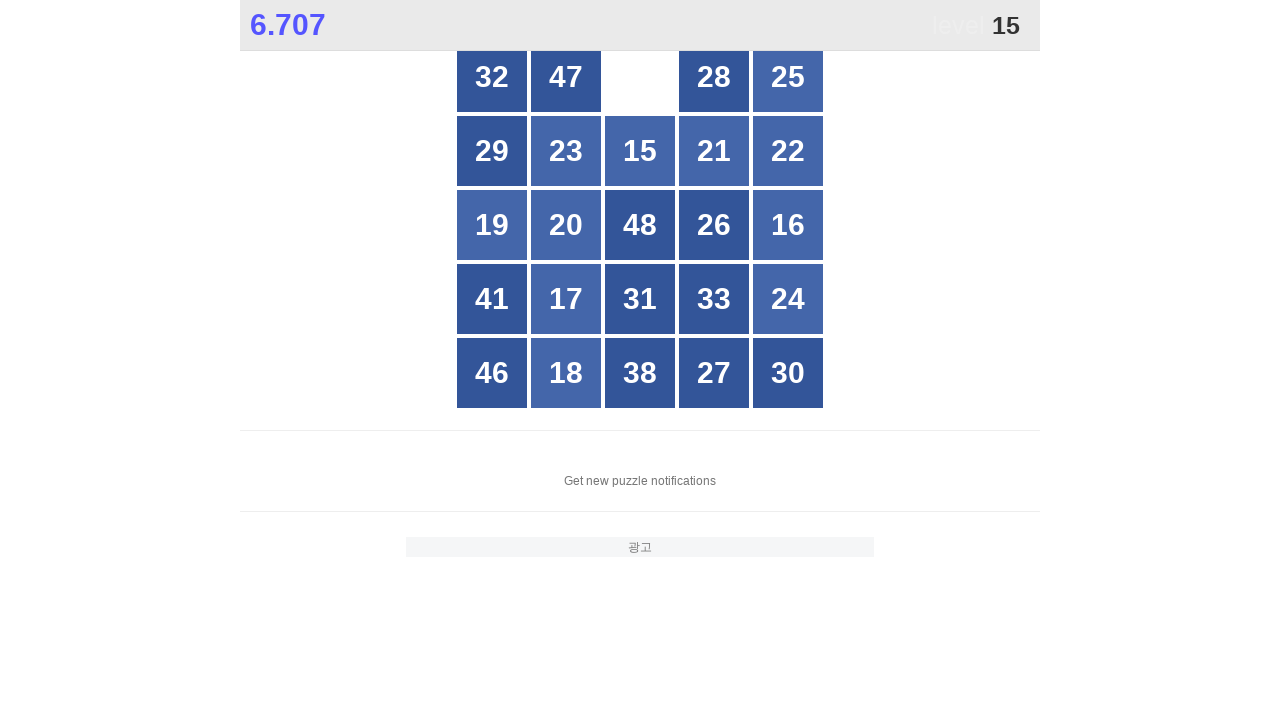

Clicked number 15 at (640, 151) on //div[normalize-space()='15']//span[@class='box']
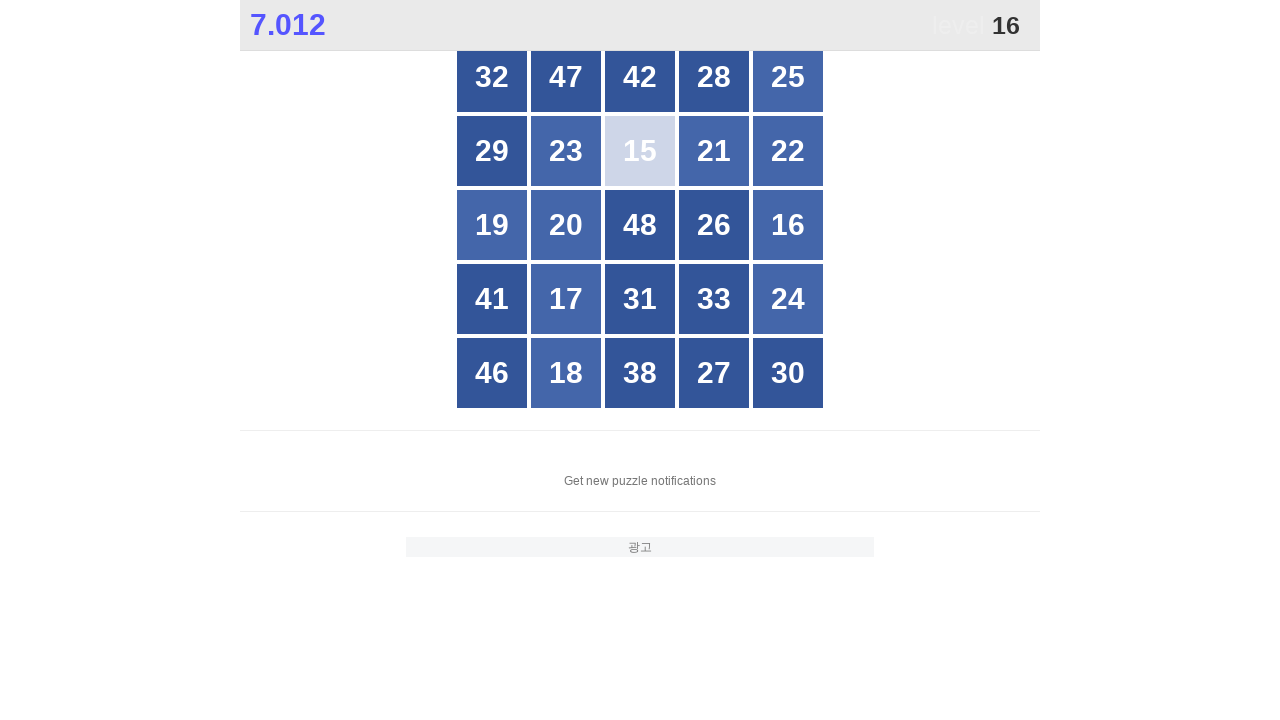

Clicked number 16 at (776, 225) on //div[normalize-space()='16']//span[@class='box']
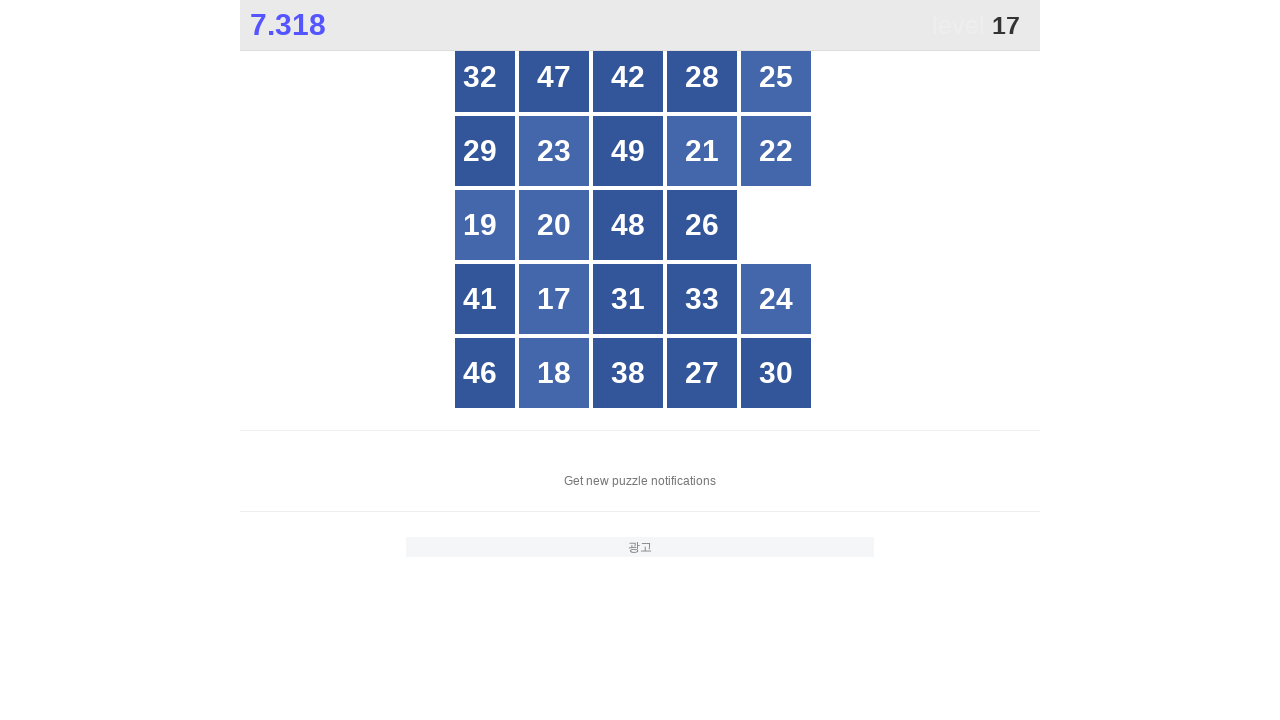

Clicked number 17 at (554, 299) on //div[normalize-space()='17']//span[@class='box']
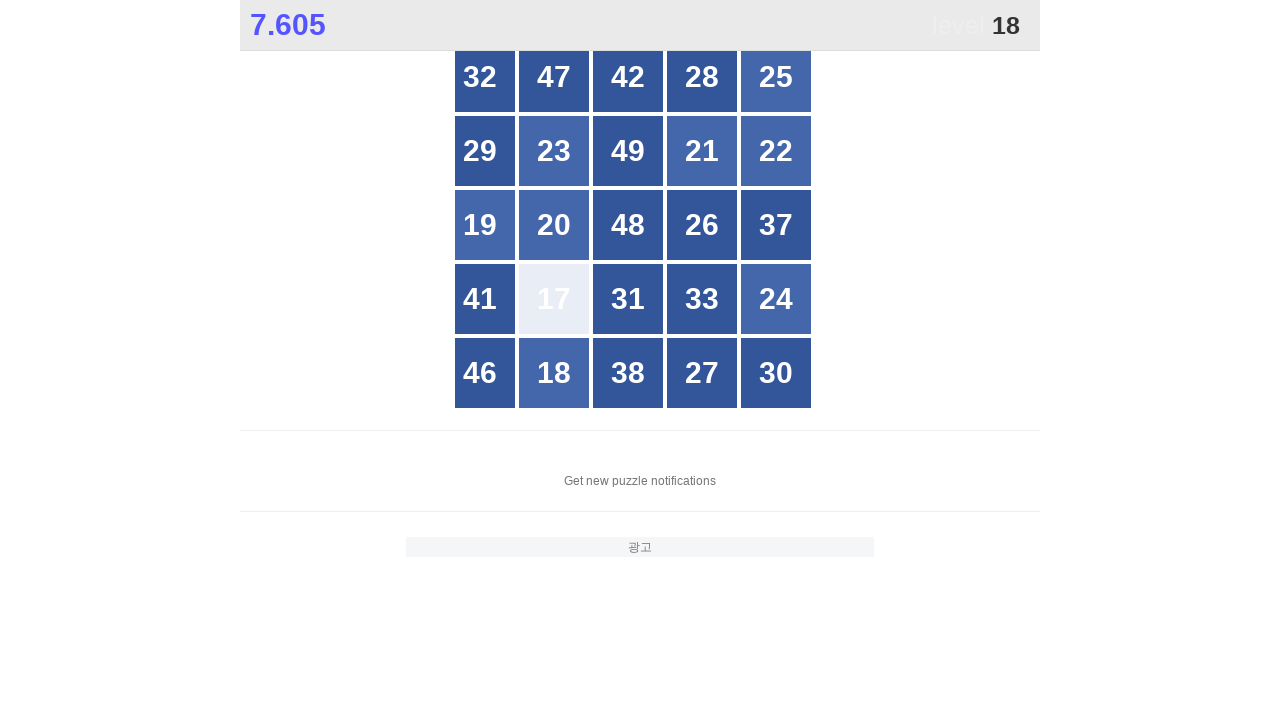

Clicked number 18 at (554, 361) on //div[normalize-space()='18']//span[@class='box']
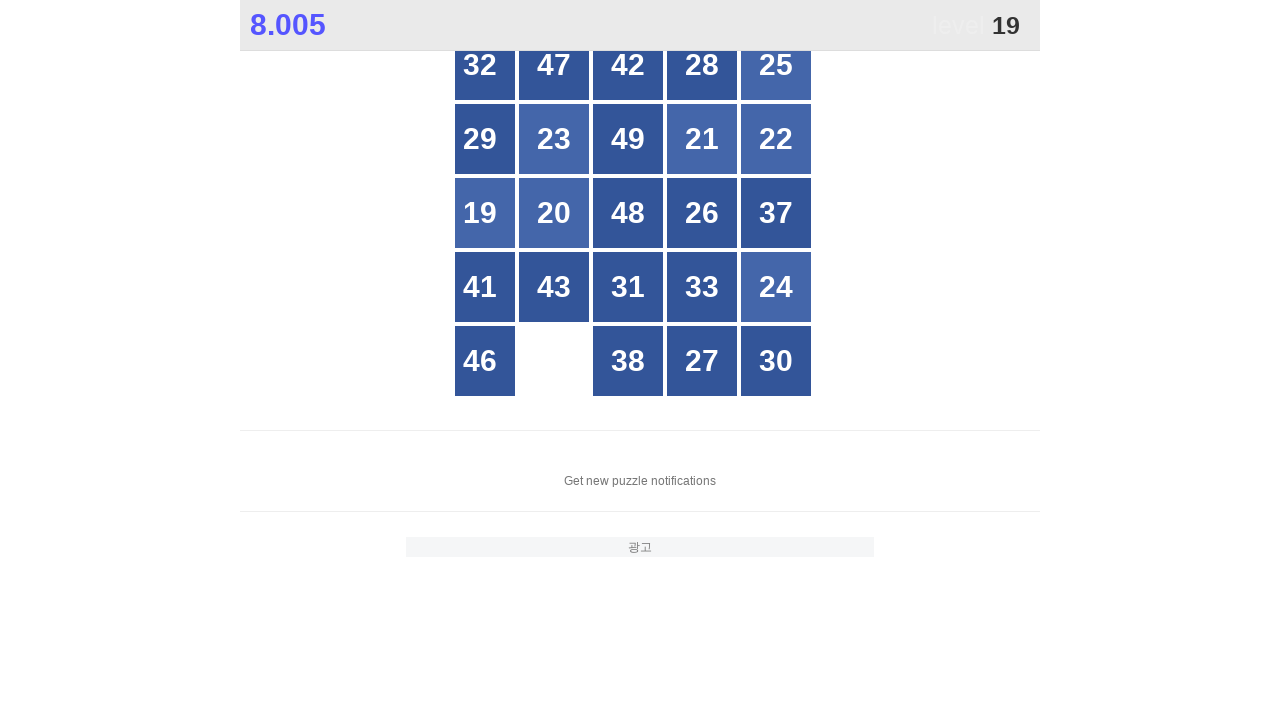

Waited 1 second for game to update
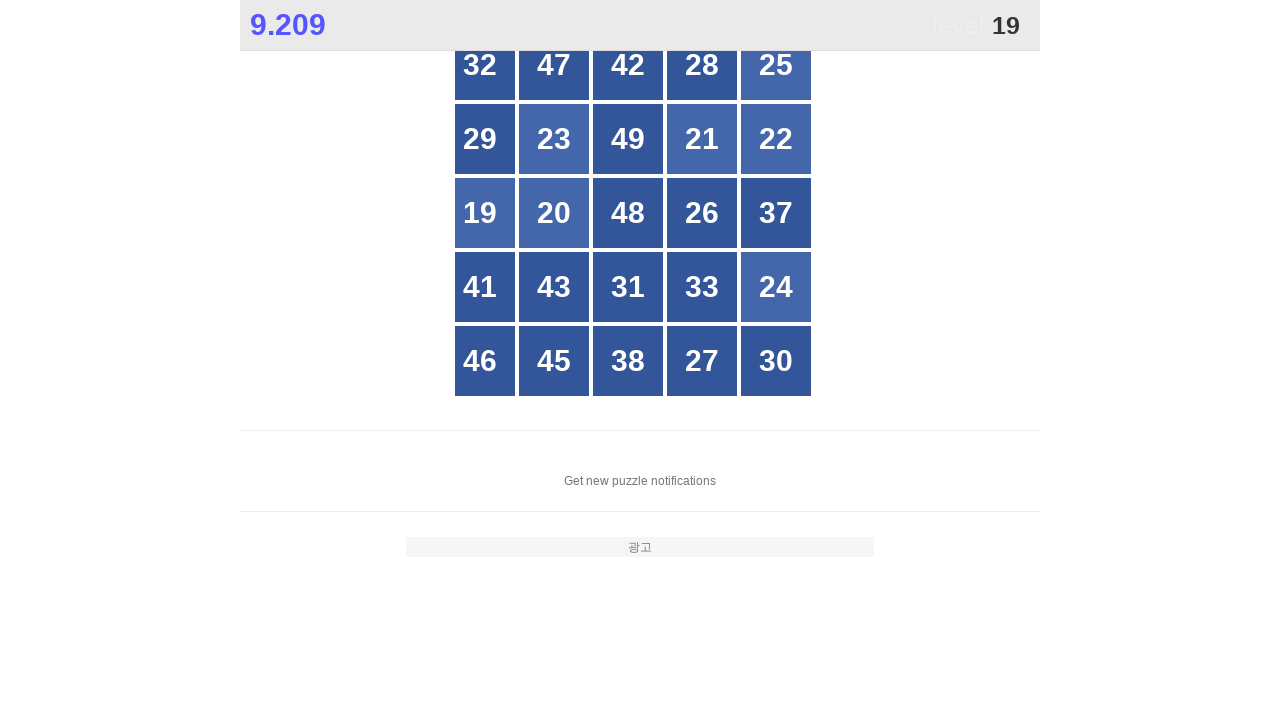

Clicked number 19 at (492, 213) on //div[normalize-space()='19']//span[@class='box']
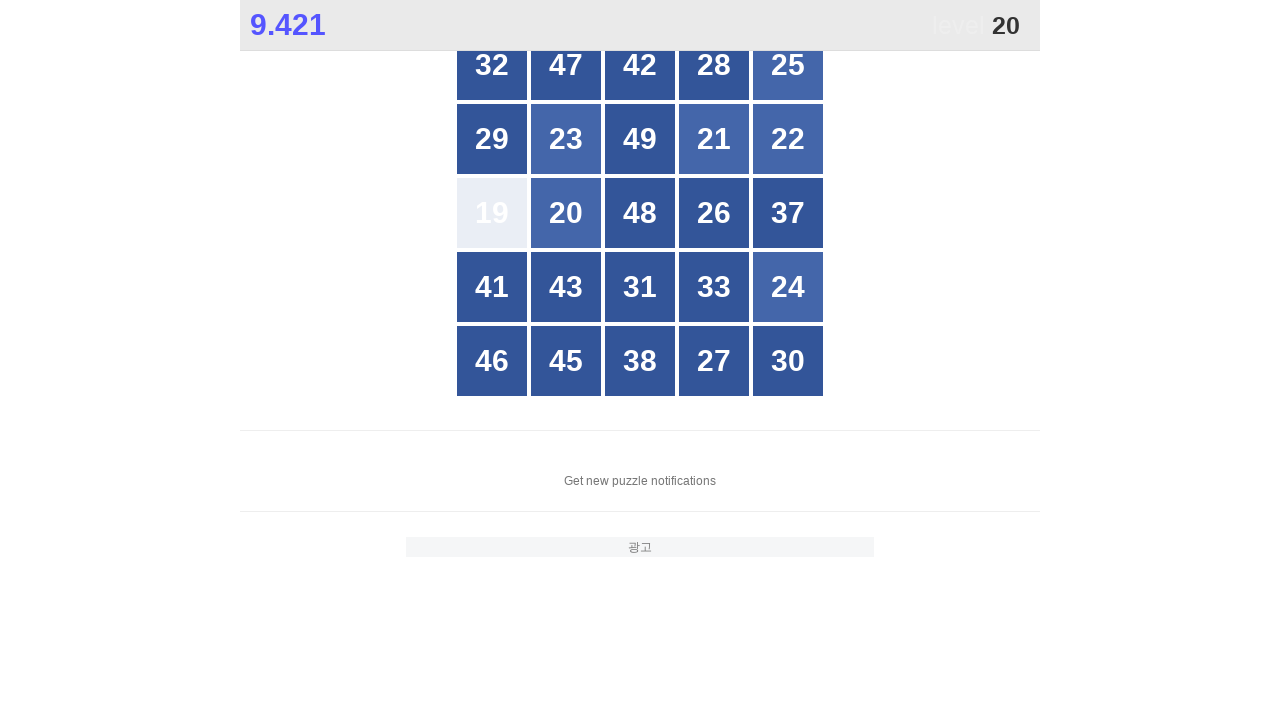

Clicked number 20 at (566, 213) on //div[normalize-space()='20']//span[@class='box']
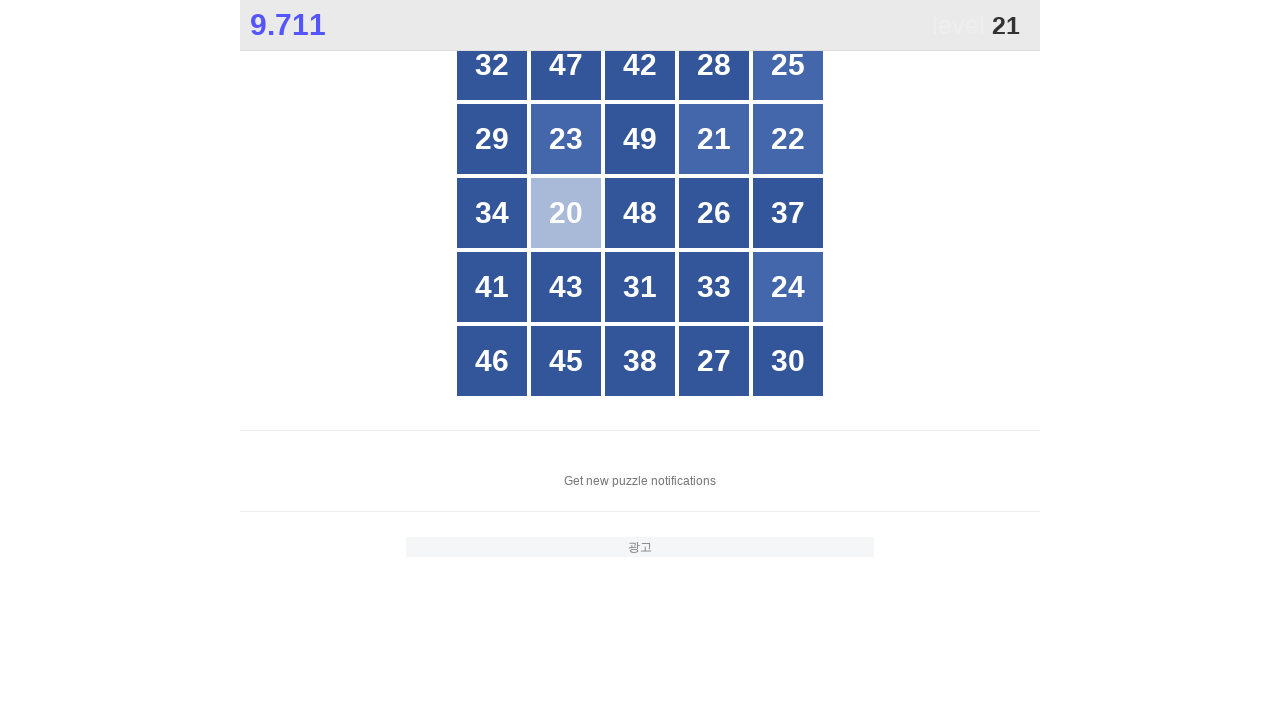

Clicked number 21 at (714, 139) on //div[normalize-space()='21']//span[@class='box']
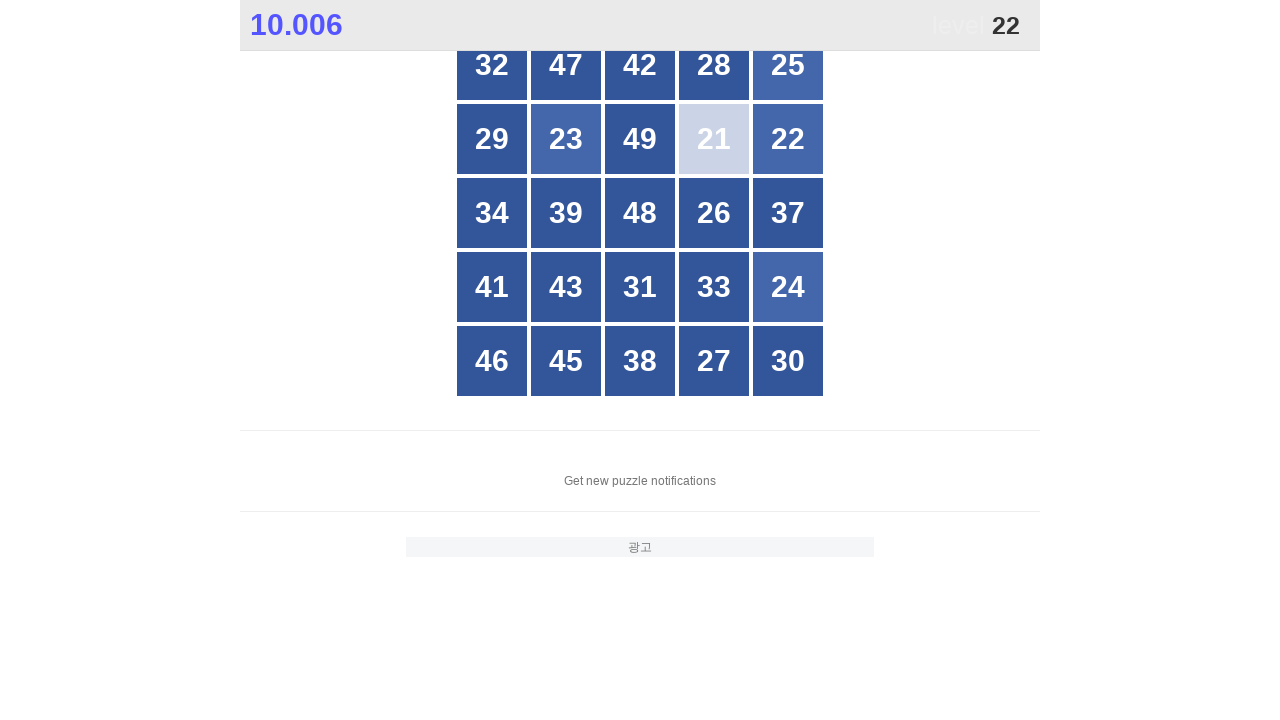

Clicked number 22 at (776, 139) on //div[normalize-space()='22']//span[@class='box']
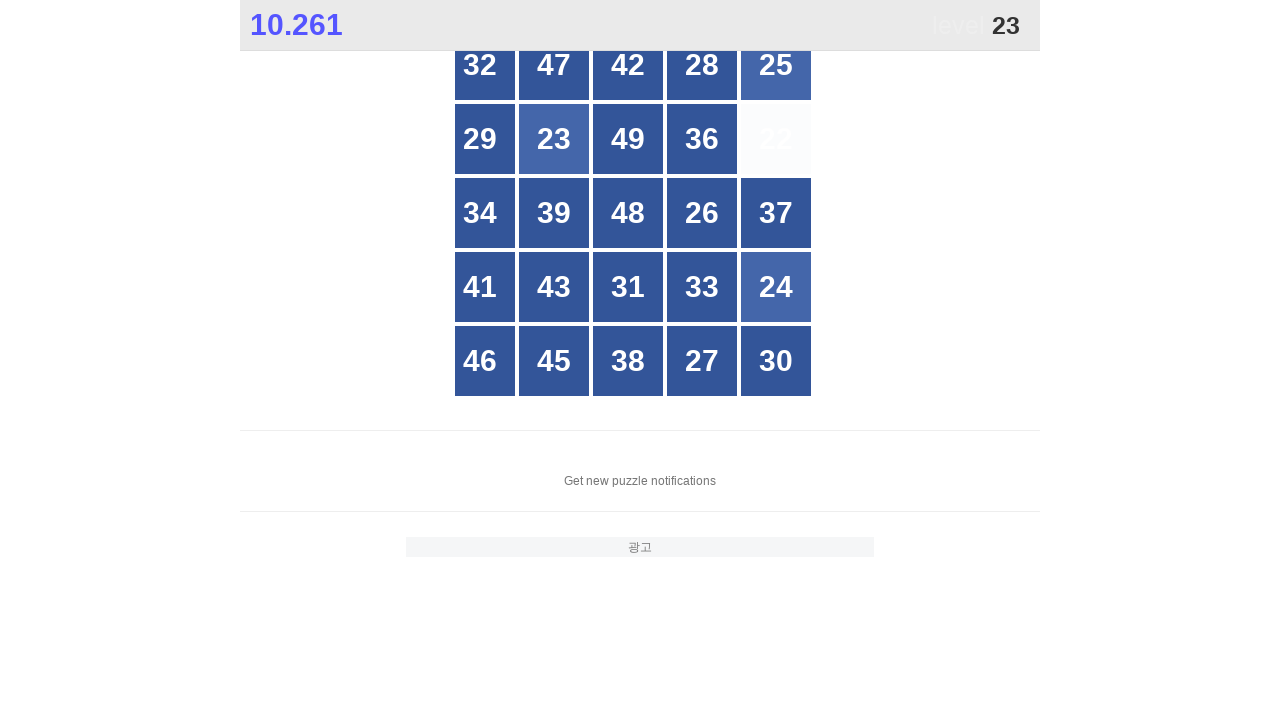

Clicked number 23 at (554, 139) on //div[normalize-space()='23']//span[@class='box']
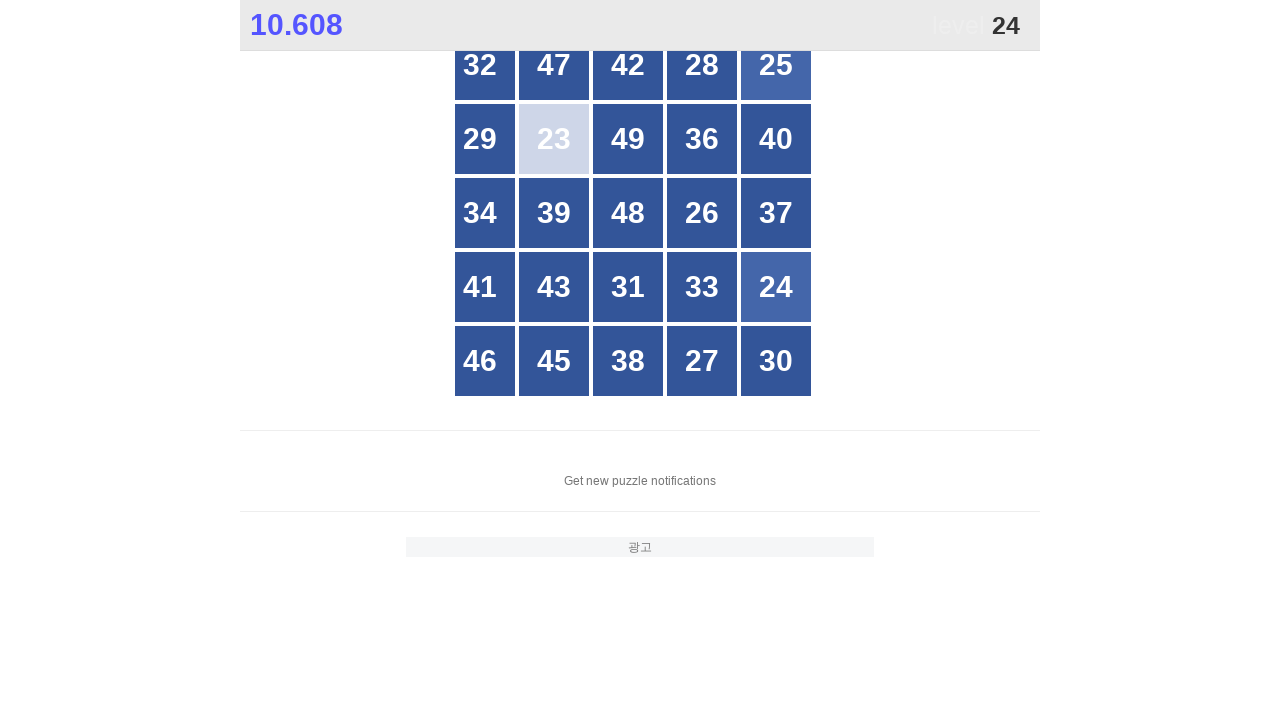

Clicked number 24 at (776, 287) on //div[normalize-space()='24']//span[@class='box']
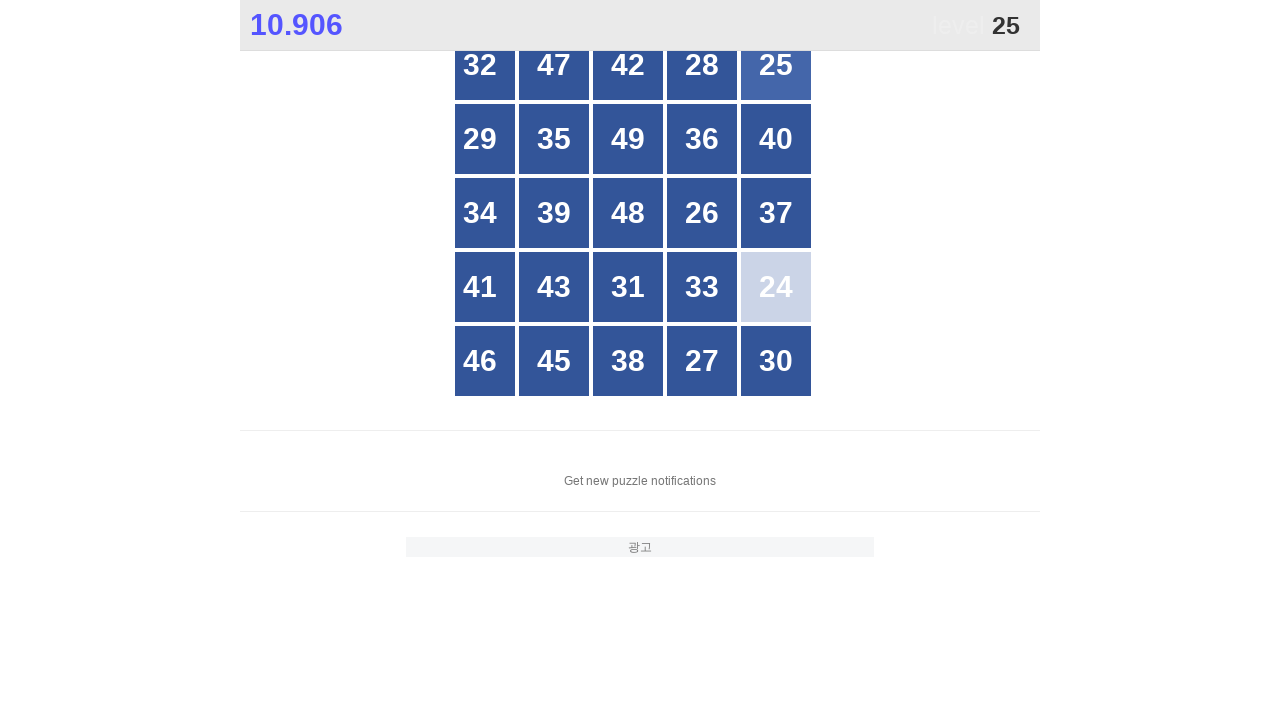

Waited 1 second for game to update
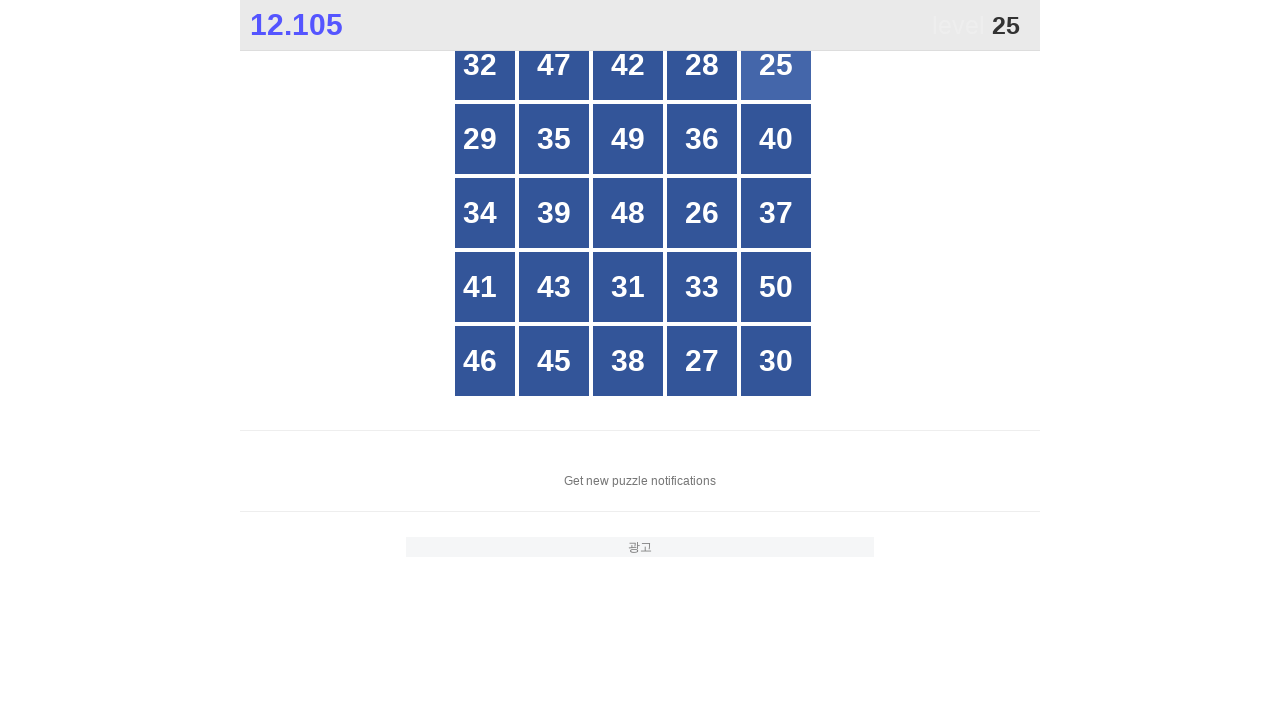

Clicked number 25 at (776, 77) on //div[normalize-space()='25']//span[@class='box']
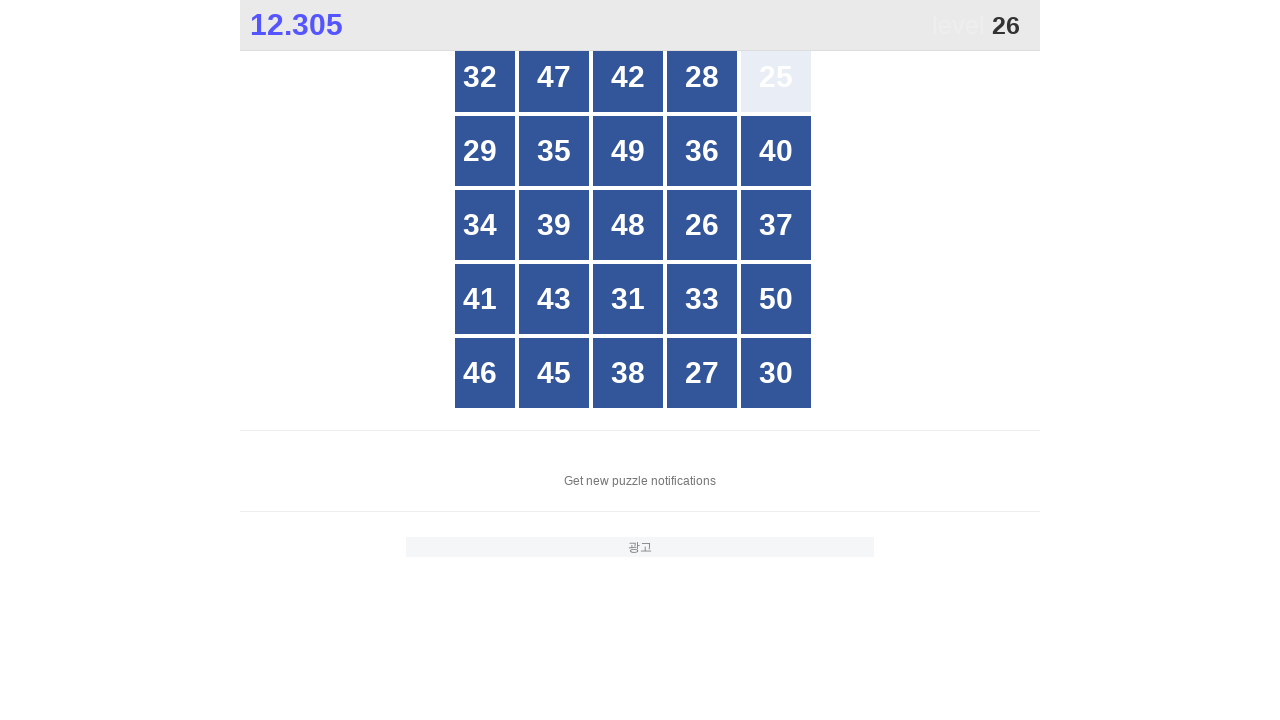

Clicked number 26 at (702, 225) on //div[normalize-space()='26']//span[@class='box']
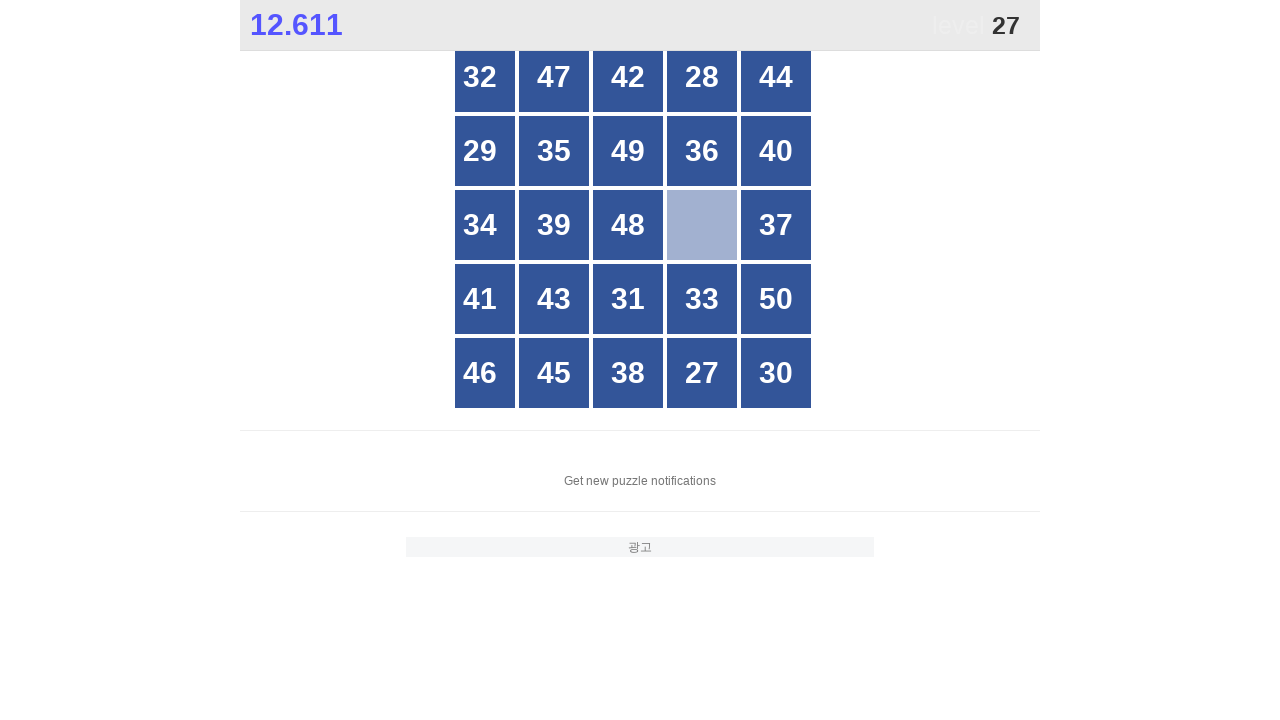

Clicked number 27 at (702, 361) on //div[normalize-space()='27']//span[@class='box']
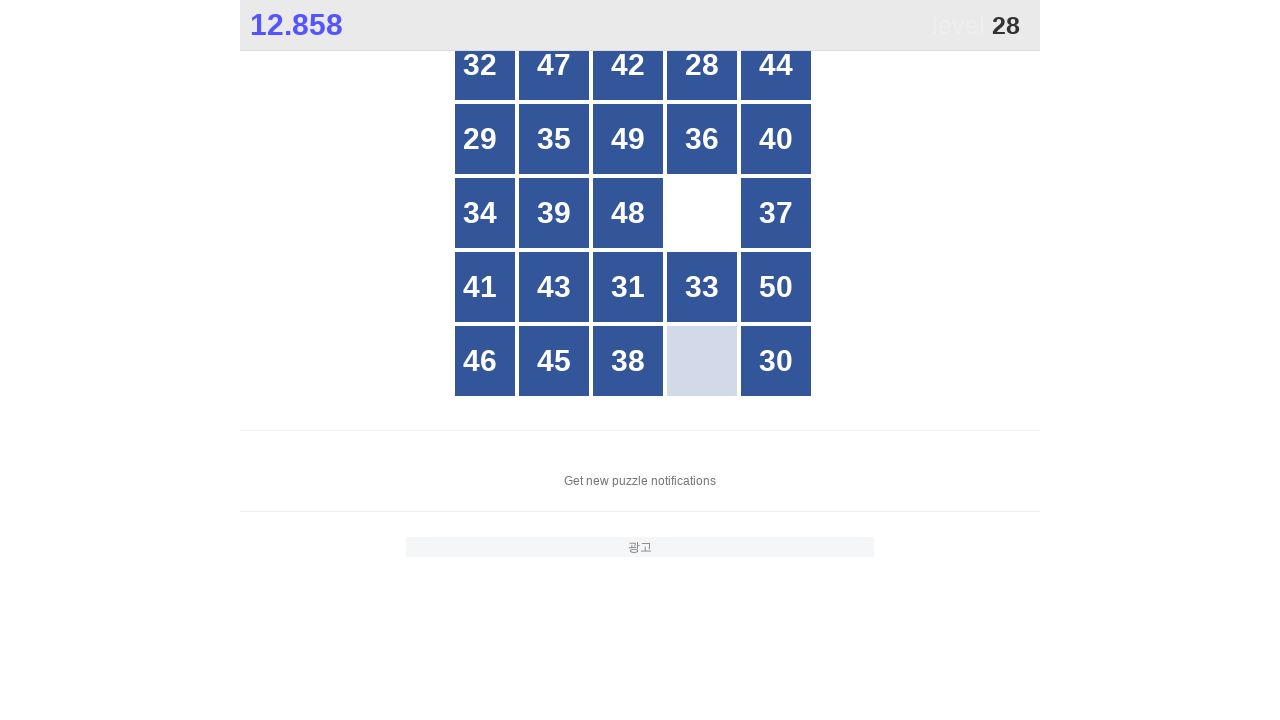

Clicked number 28 at (702, 77) on //div[normalize-space()='28']//span[@class='box']
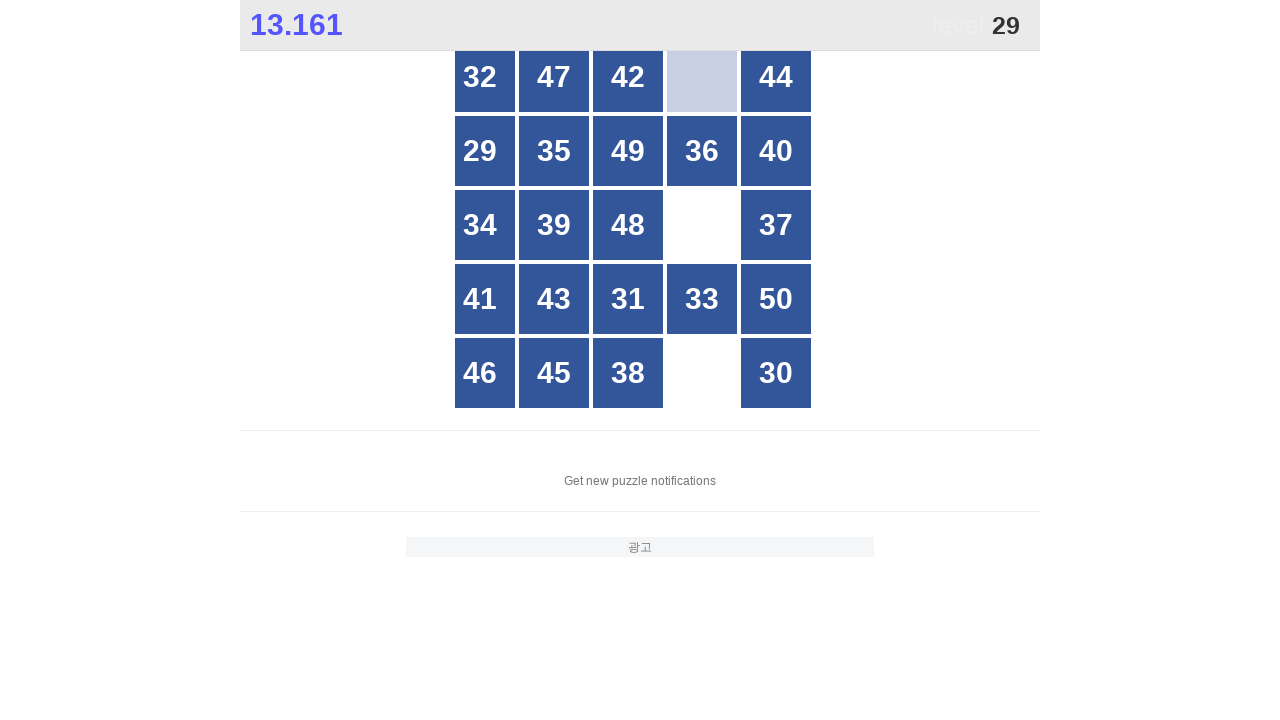

Clicked number 29 at (492, 151) on //div[normalize-space()='29']//span[@class='box']
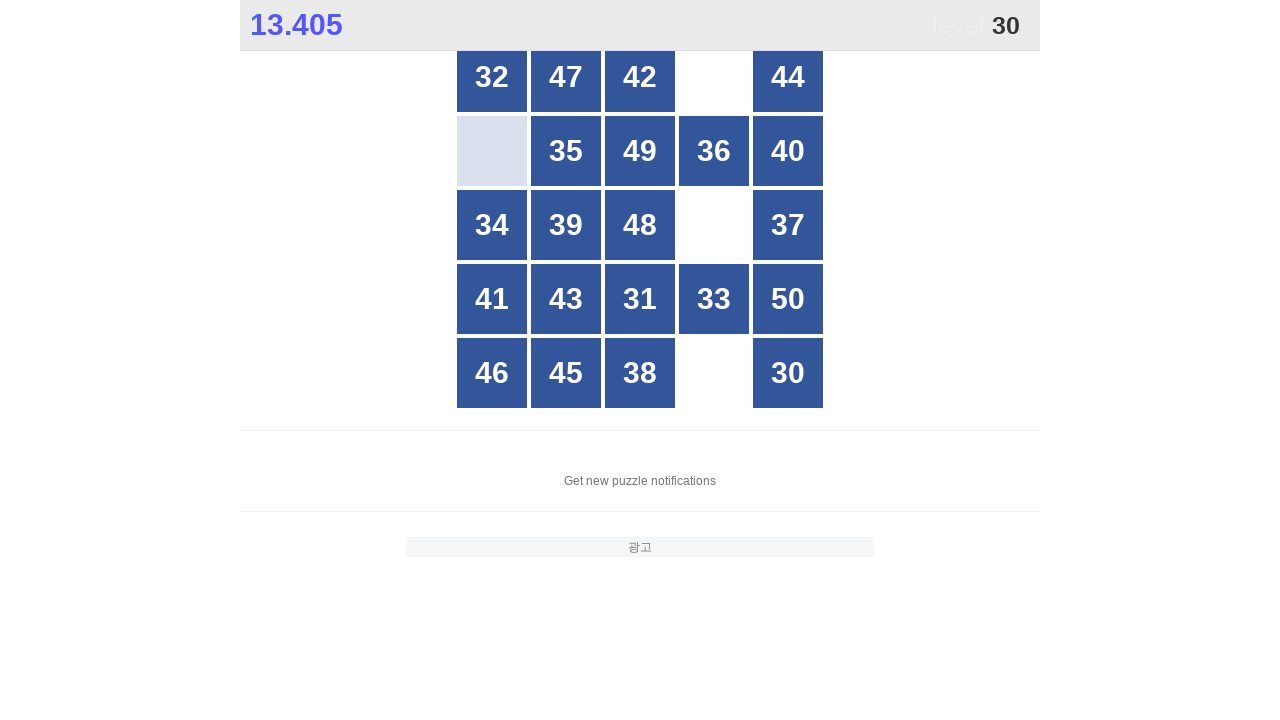

Clicked number 30 at (776, 361) on //div[normalize-space()='30']//span[@class='box']
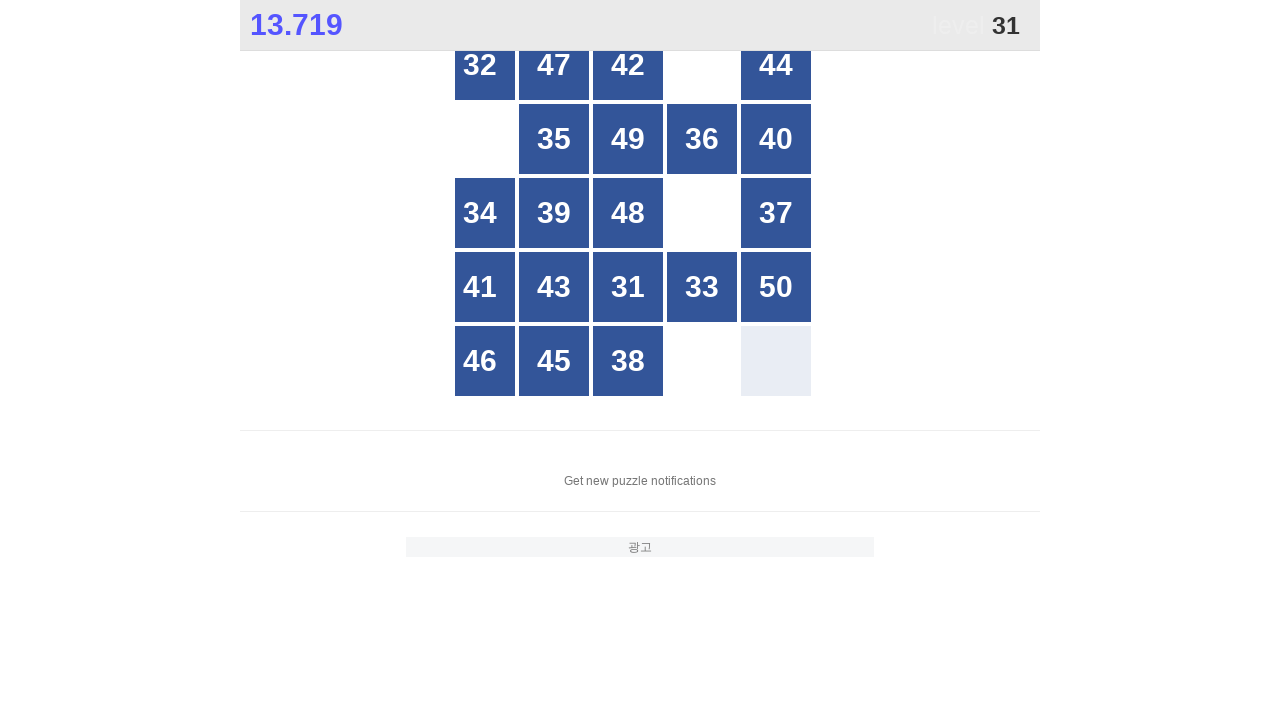

Waited 1 second for game to update
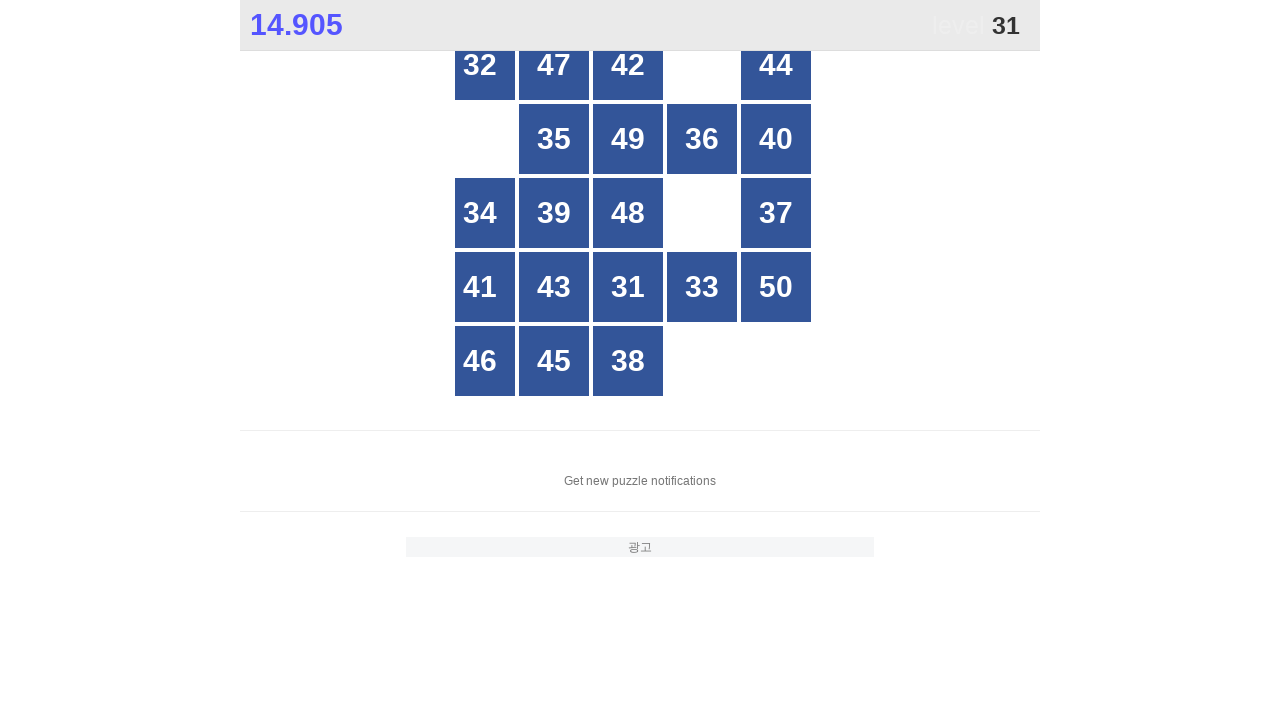

Clicked number 31 at (628, 287) on //div[normalize-space()='31']//span[@class='box']
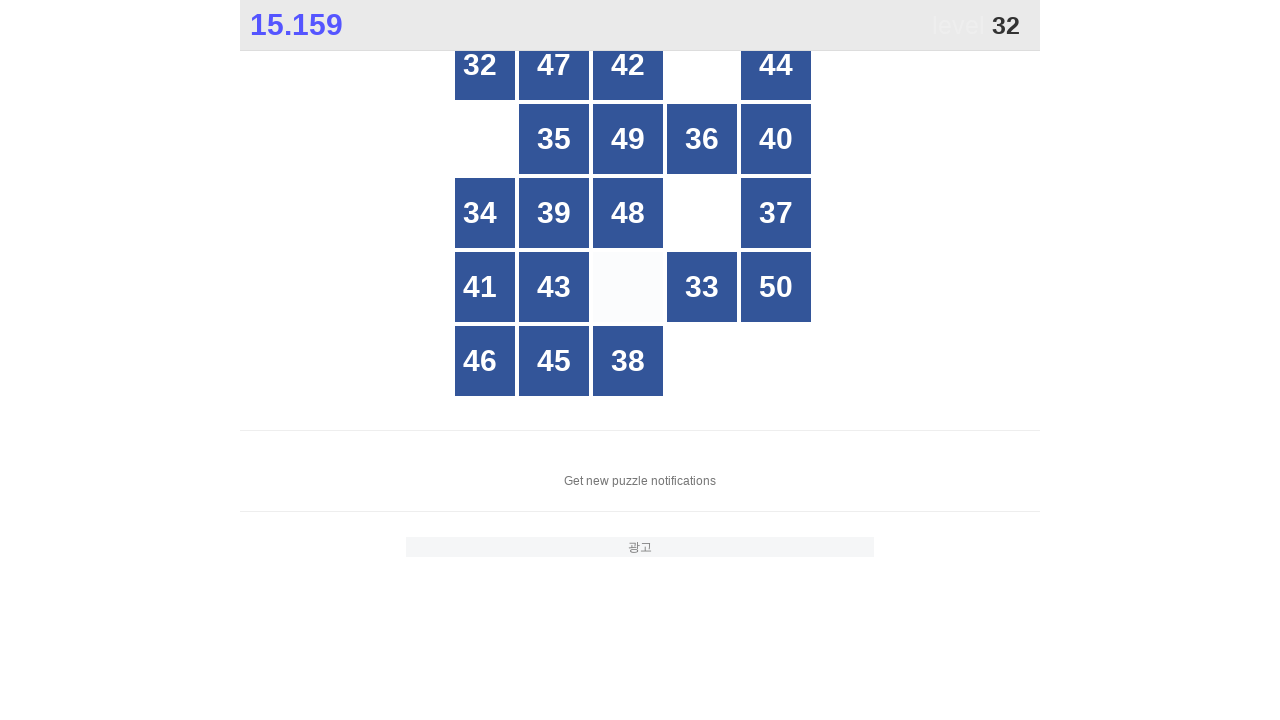

Clicked number 32 at (492, 77) on //div[normalize-space()='32']//span[@class='box']
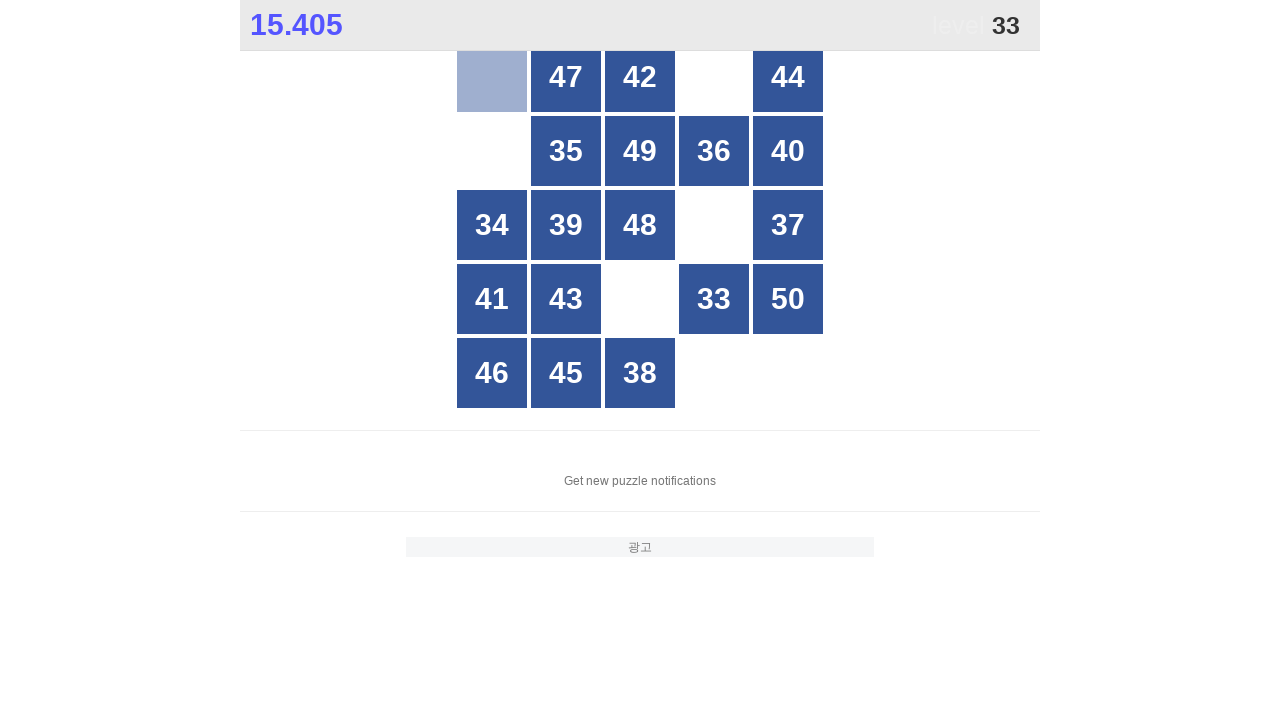

Clicked number 33 at (714, 299) on //div[normalize-space()='33']//span[@class='box']
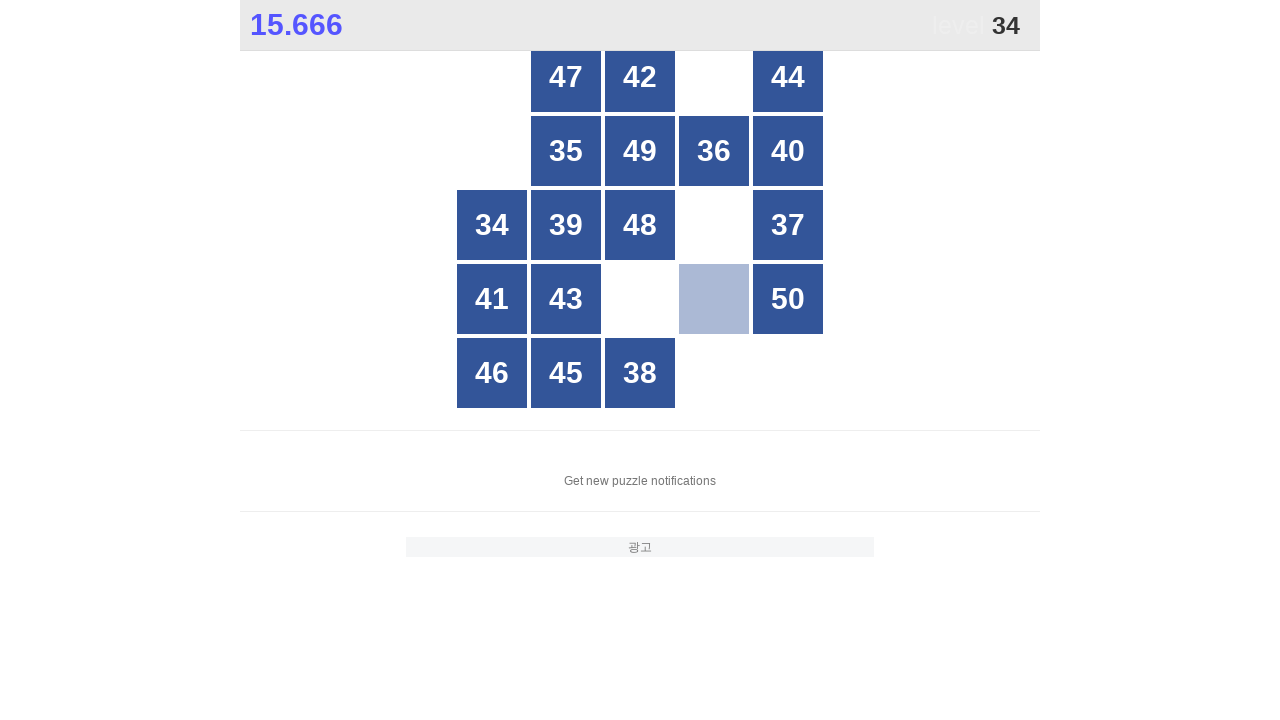

Clicked number 34 at (492, 225) on //div[normalize-space()='34']//span[@class='box']
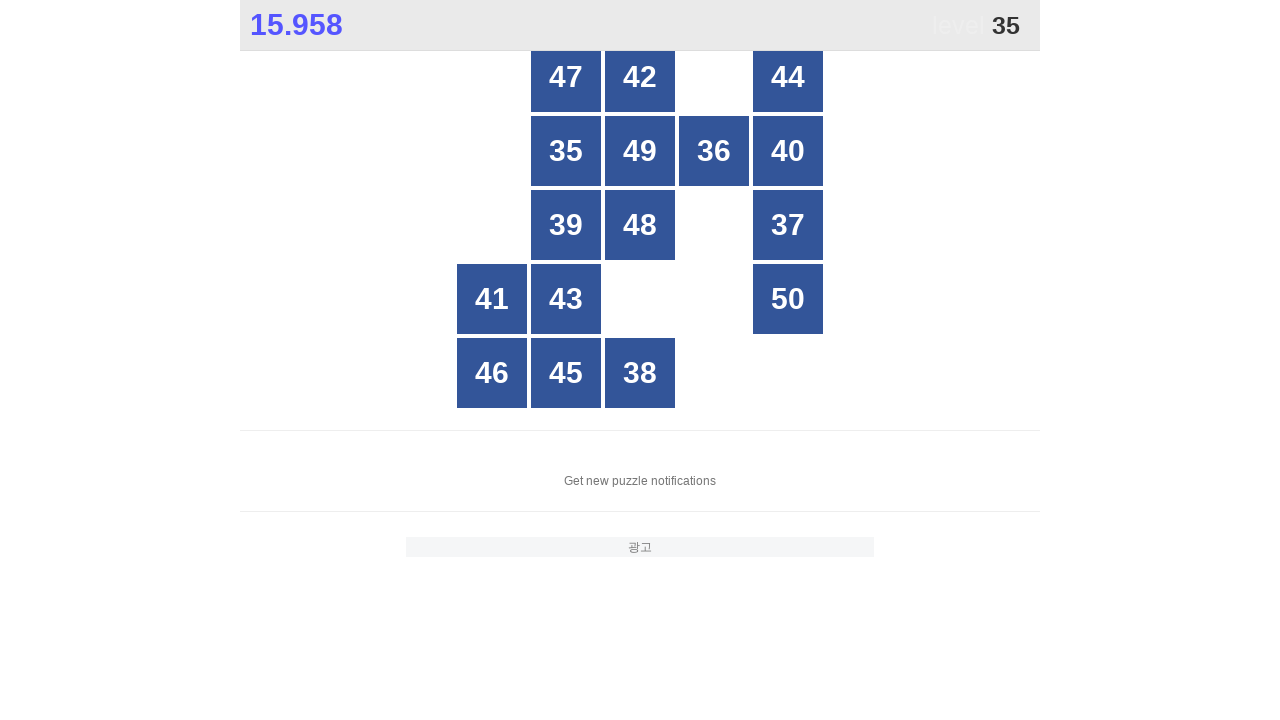

Clicked number 35 at (566, 151) on //div[normalize-space()='35']//span[@class='box']
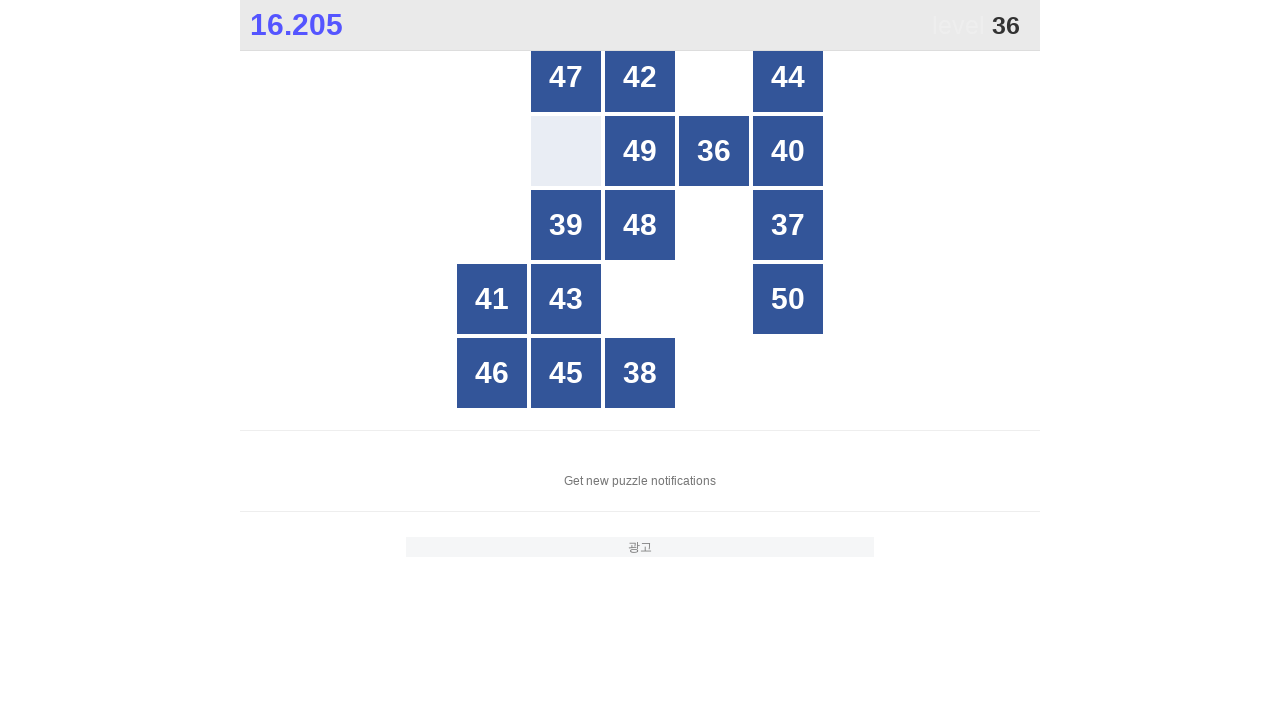

Clicked number 36 at (714, 151) on //div[normalize-space()='36']//span[@class='box']
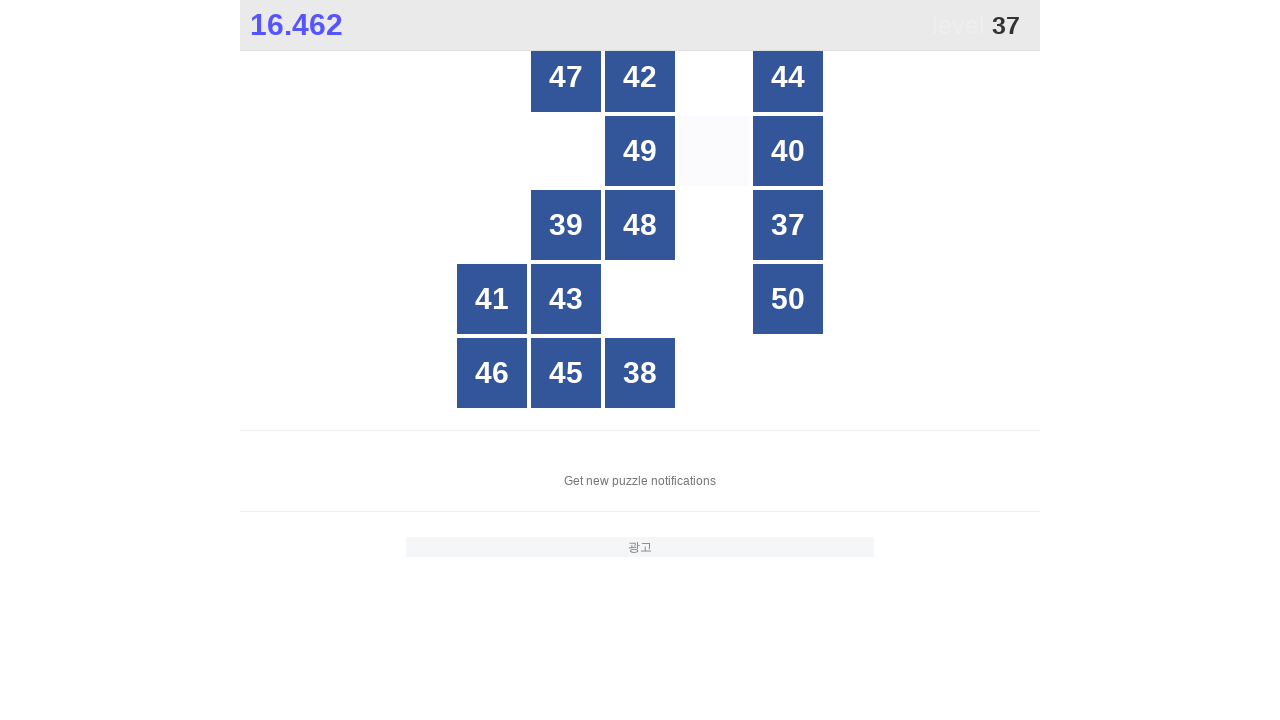

Waited 1 second for game to update
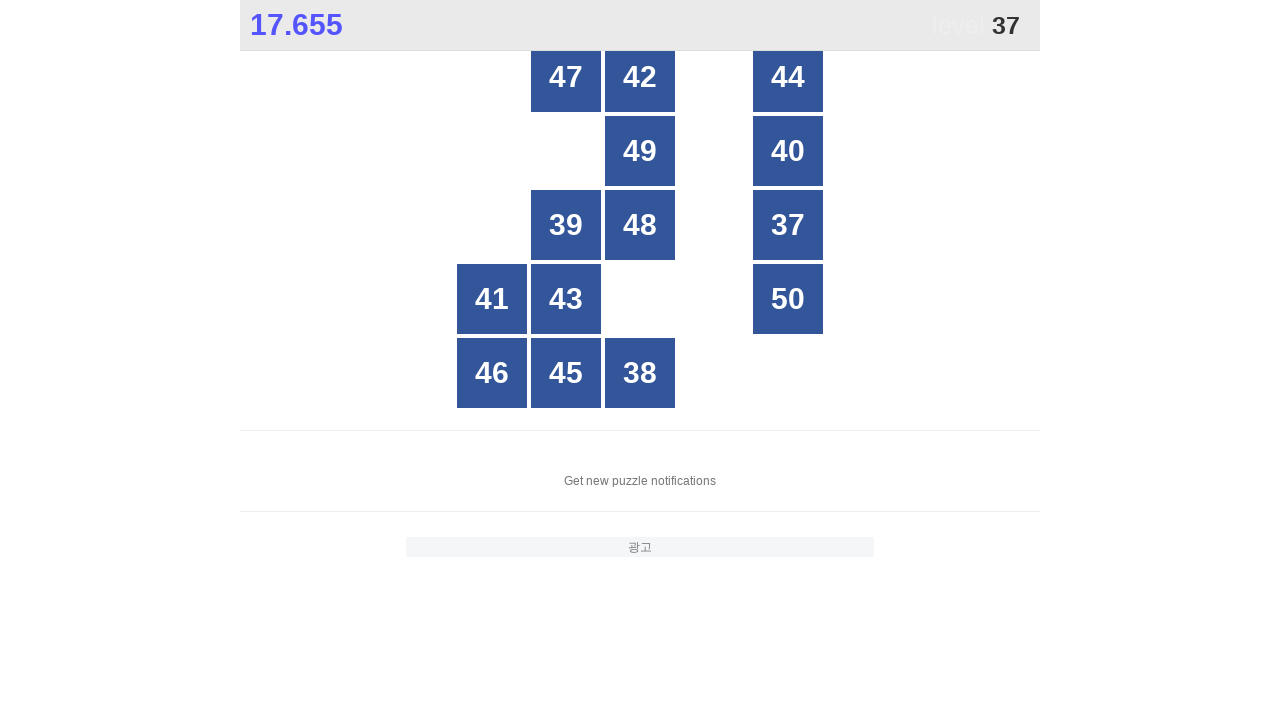

Clicked number 37 at (776, 225) on //div[normalize-space()='37']//span[@class='box']
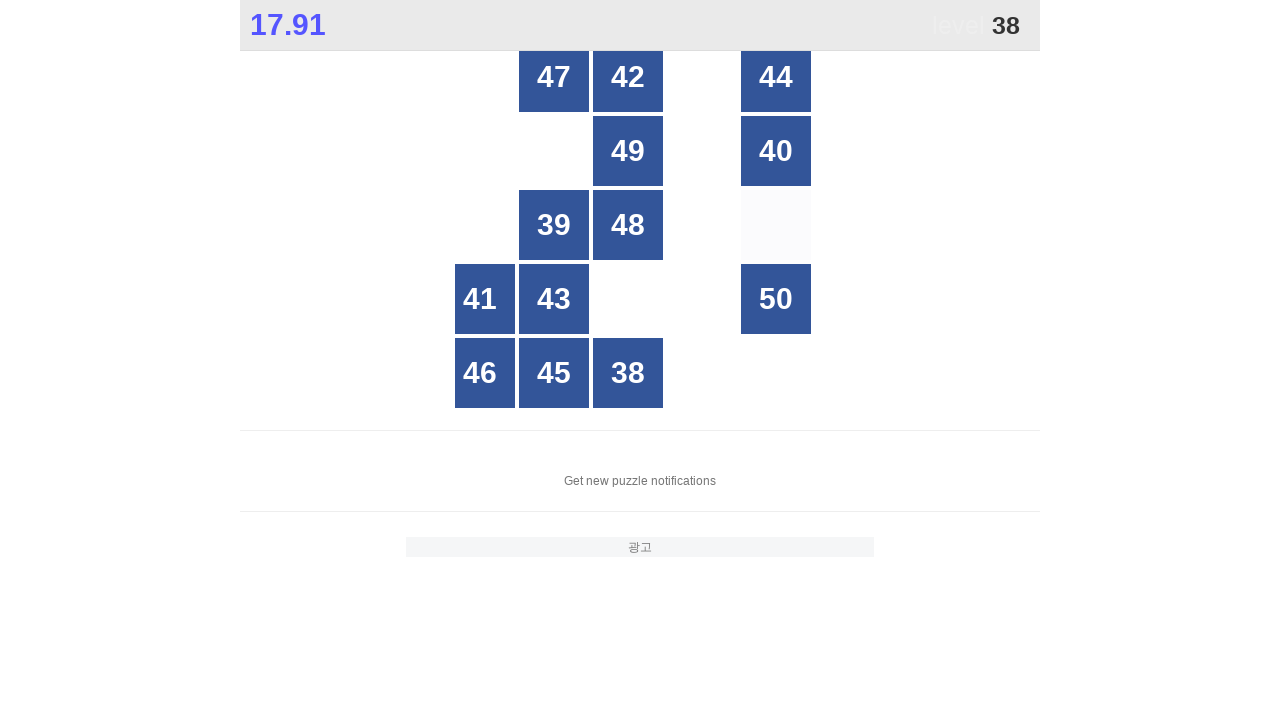

Clicked number 38 at (628, 361) on //div[normalize-space()='38']//span[@class='box']
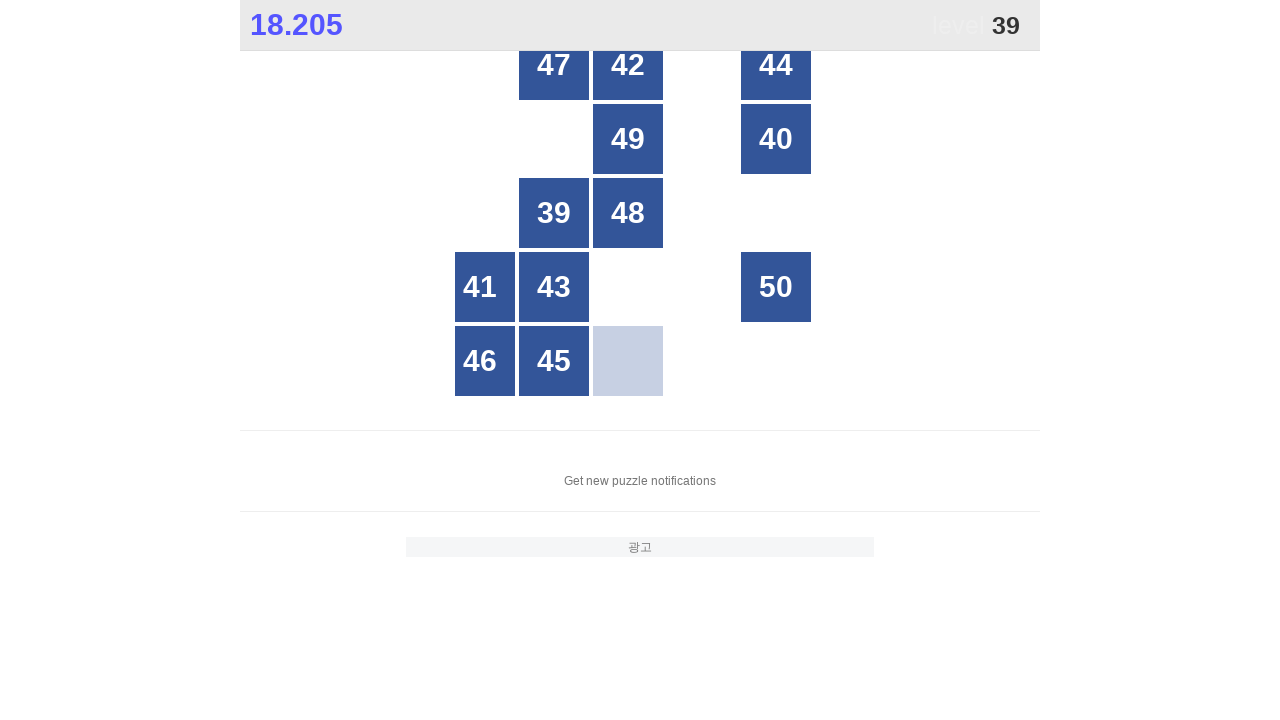

Clicked number 39 at (554, 213) on //div[normalize-space()='39']//span[@class='box']
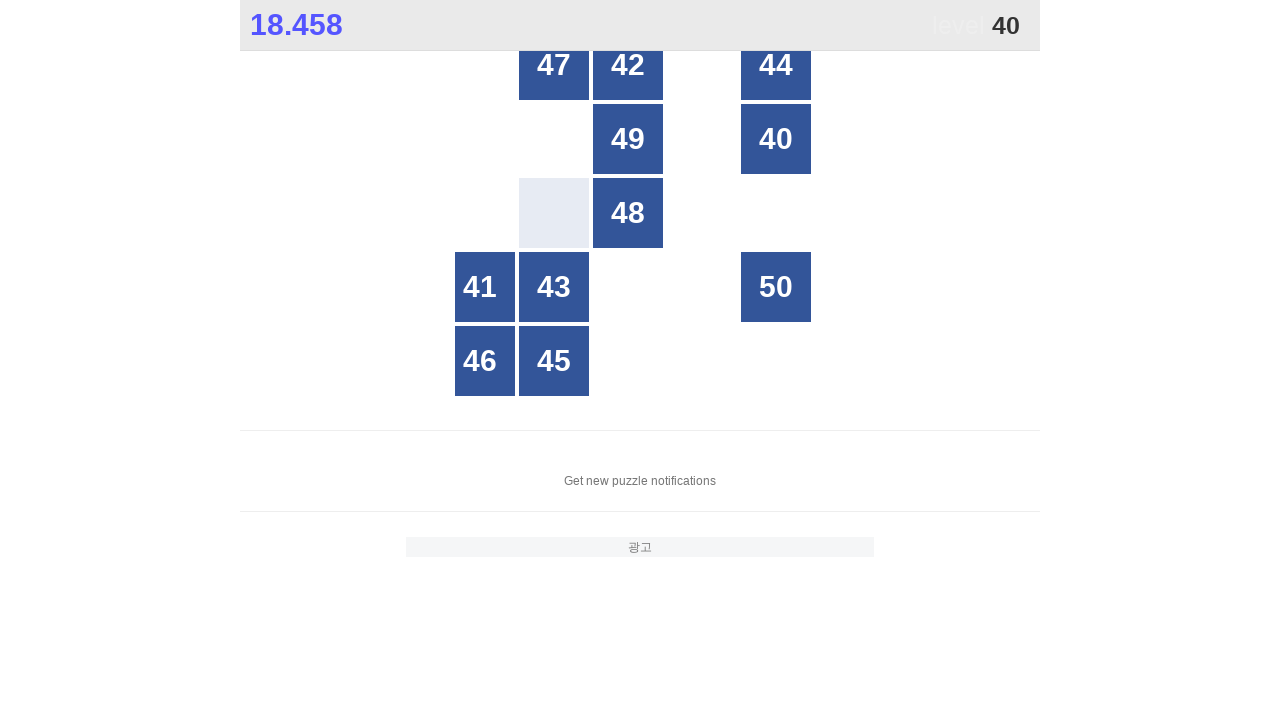

Clicked number 40 at (776, 139) on //div[normalize-space()='40']//span[@class='box']
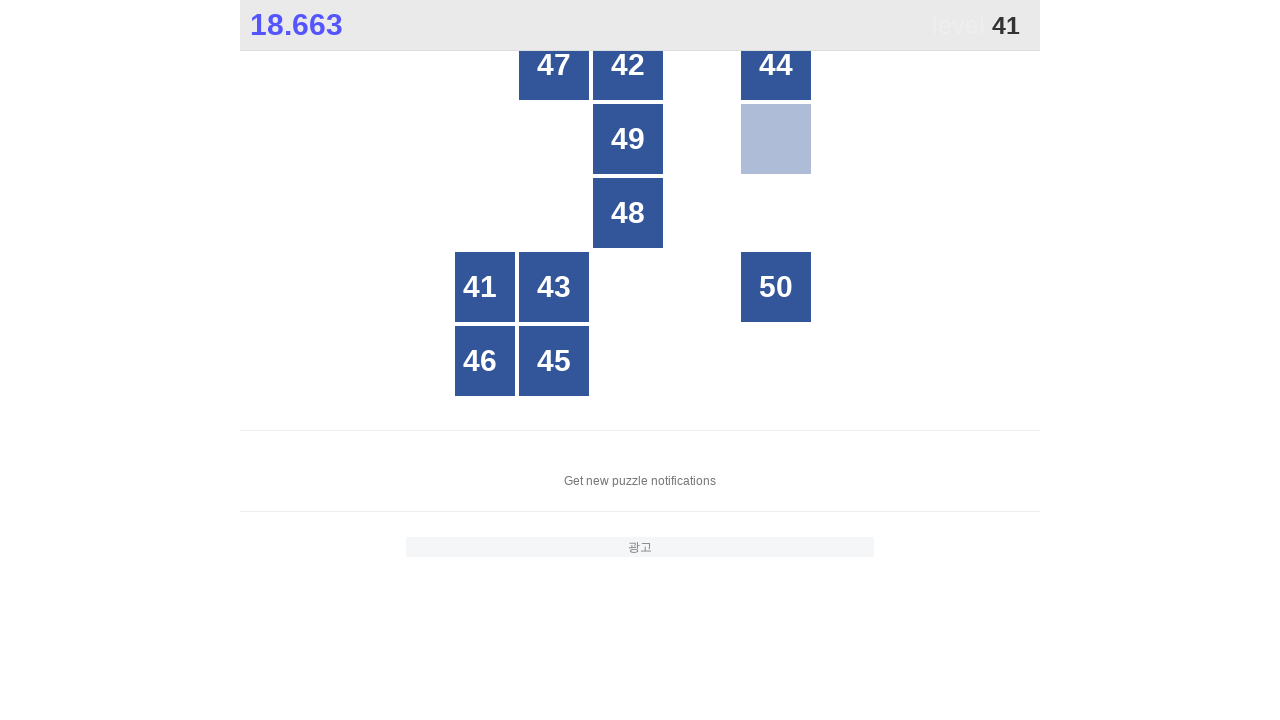

Clicked number 41 at (492, 287) on //div[normalize-space()='41']//span[@class='box']
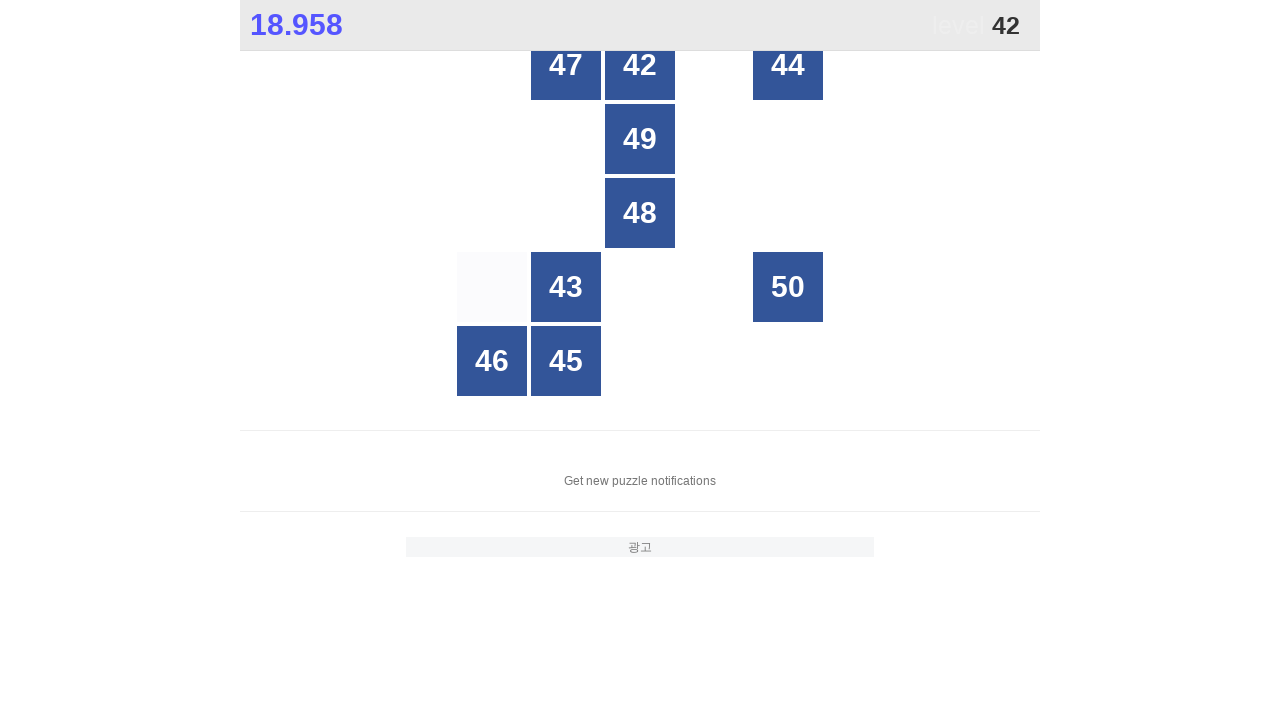

Clicked number 42 at (640, 77) on //div[normalize-space()='42']//span[@class='box']
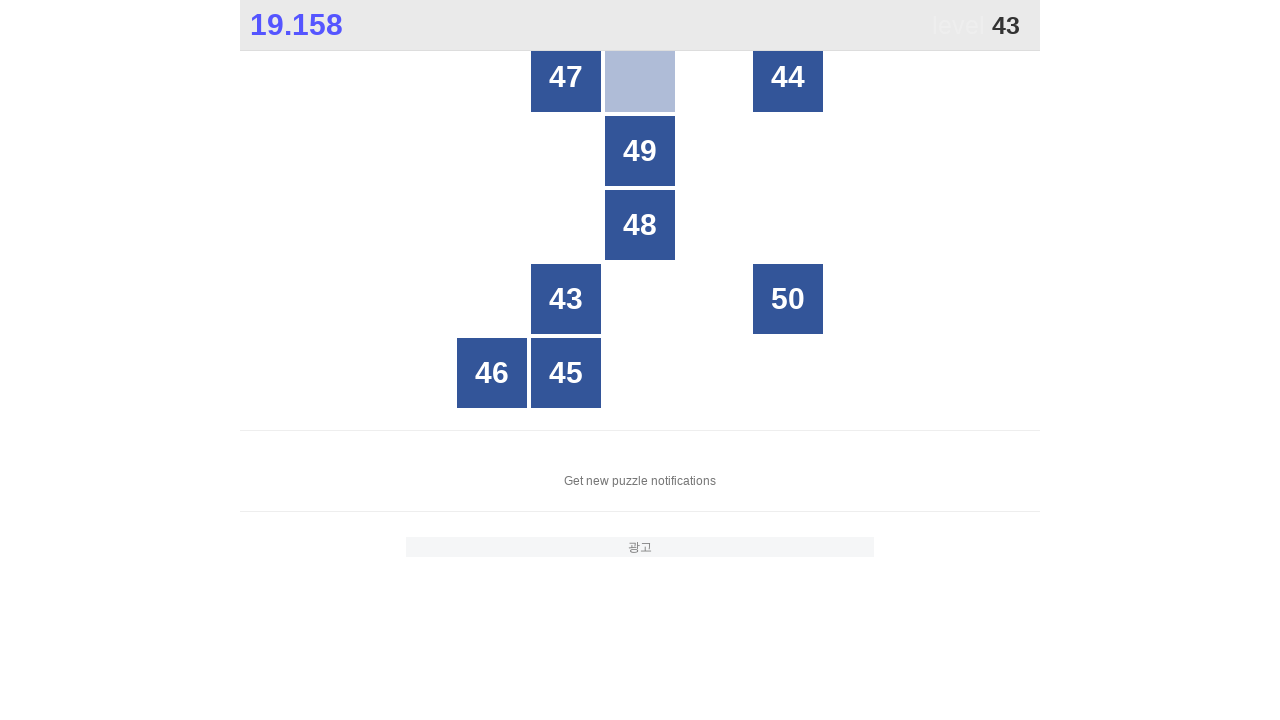

Waited 1 second for game to update
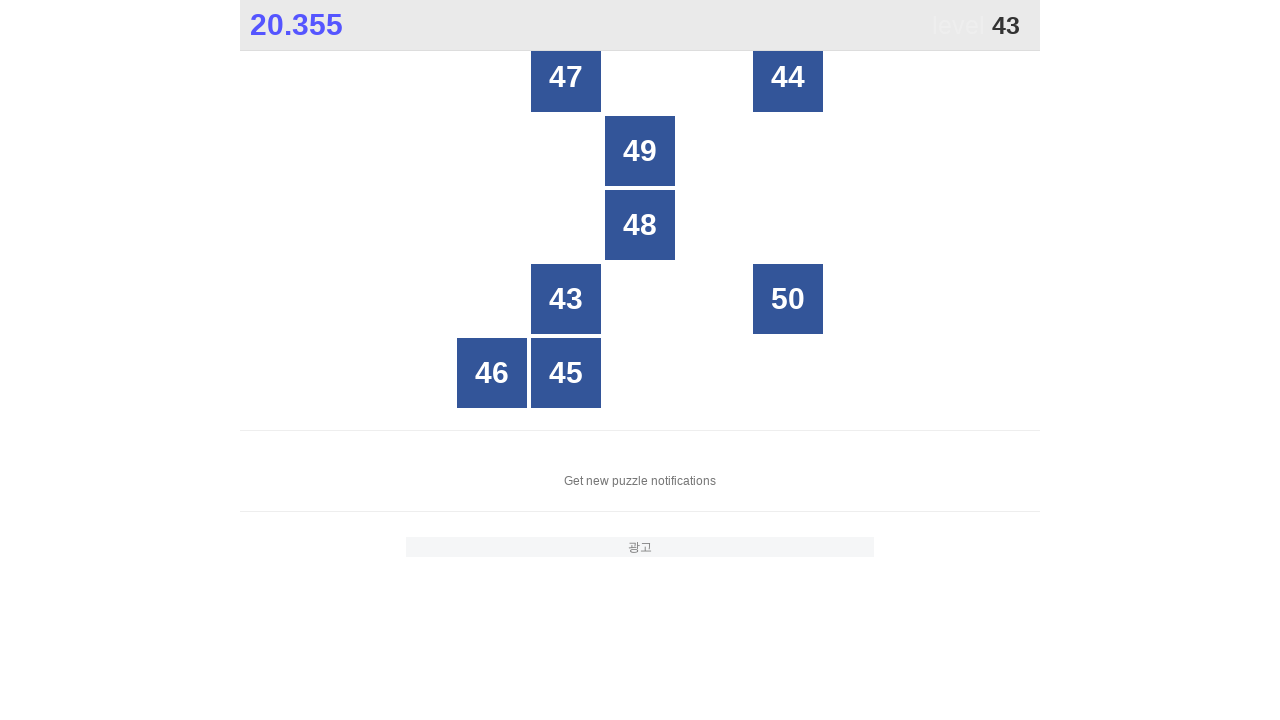

Clicked number 43 at (566, 299) on //div[normalize-space()='43']//span[@class='box']
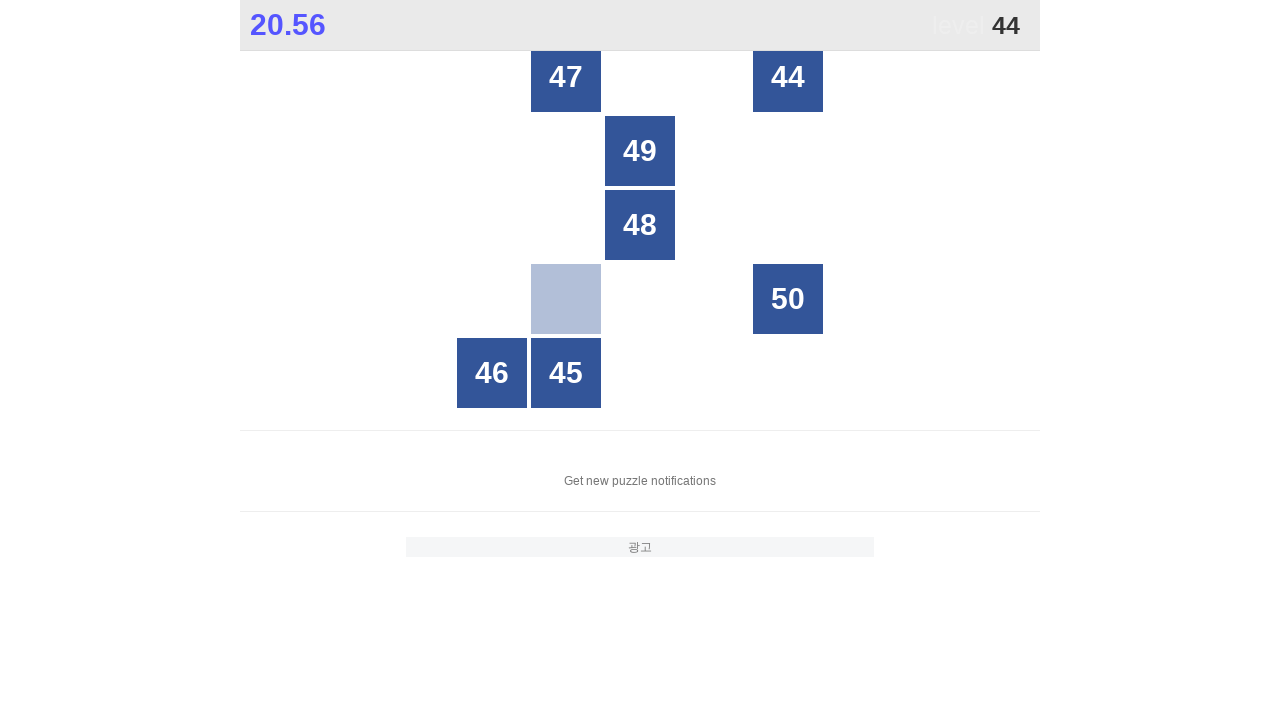

Clicked number 44 at (776, 77) on //div[normalize-space()='44']//span[@class='box']
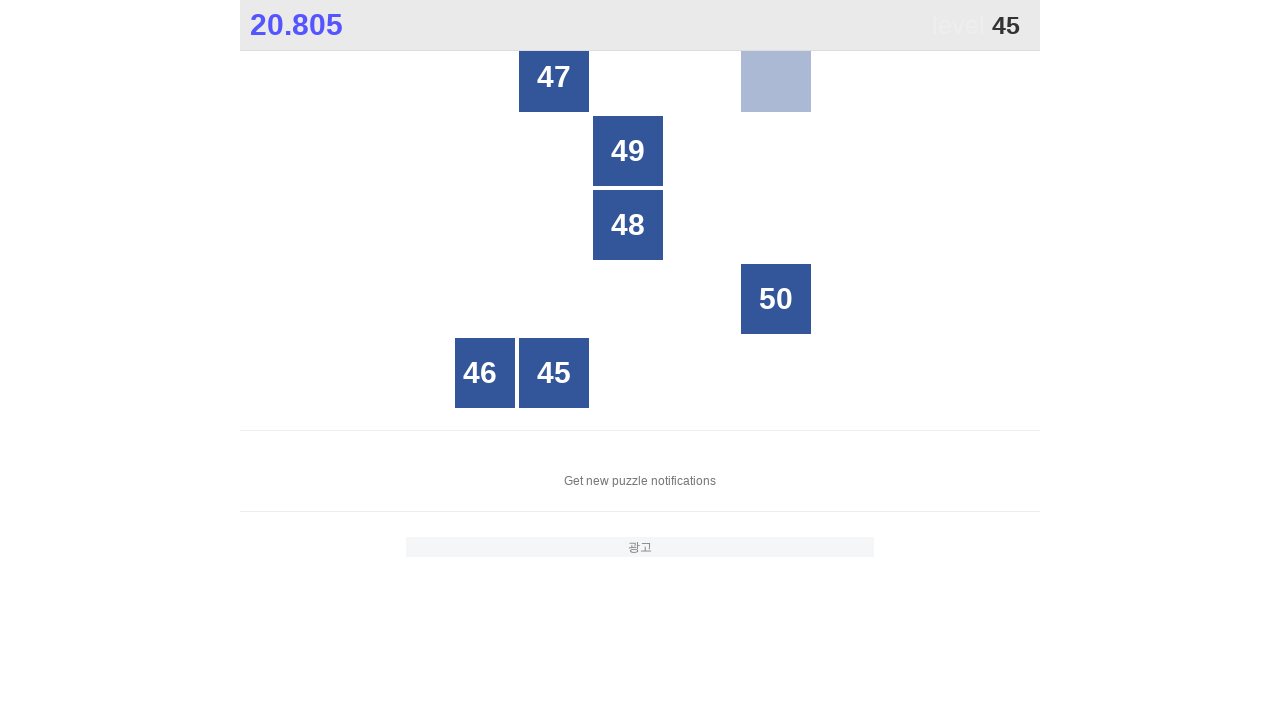

Clicked number 45 at (554, 361) on //div[normalize-space()='45']//span[@class='box']
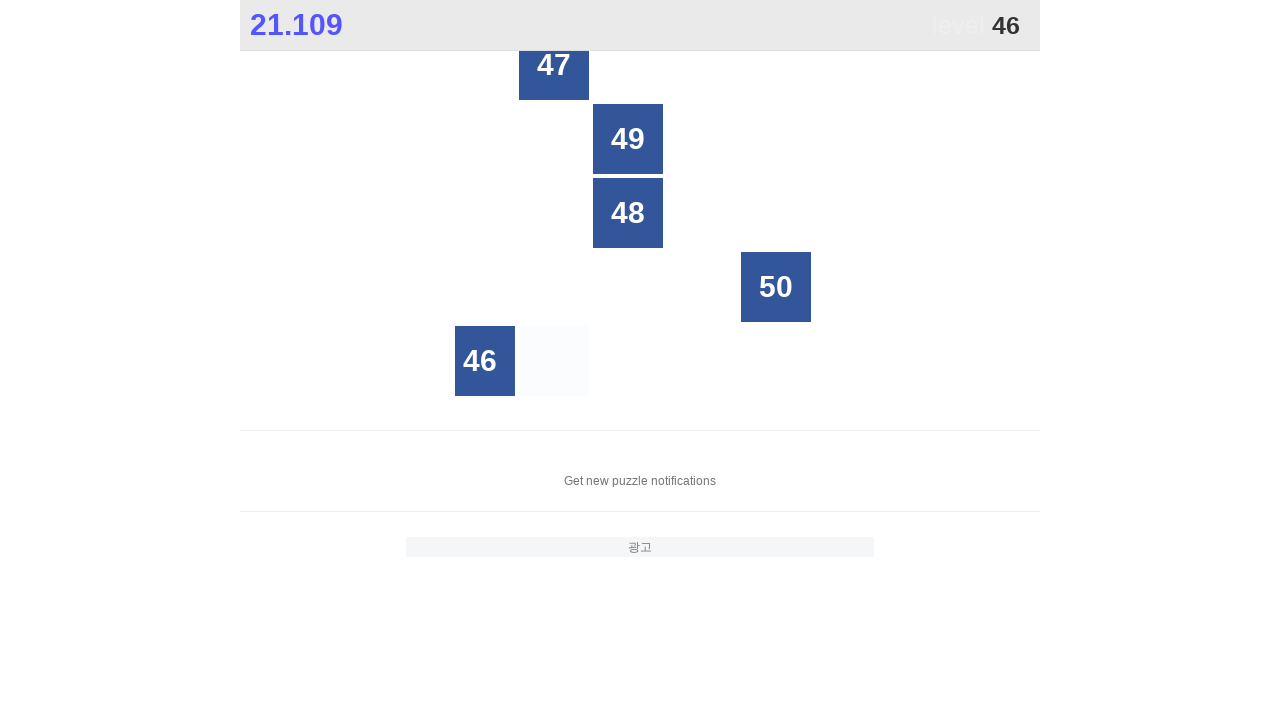

Clicked number 46 at (492, 361) on //div[normalize-space()='46']//span[@class='box']
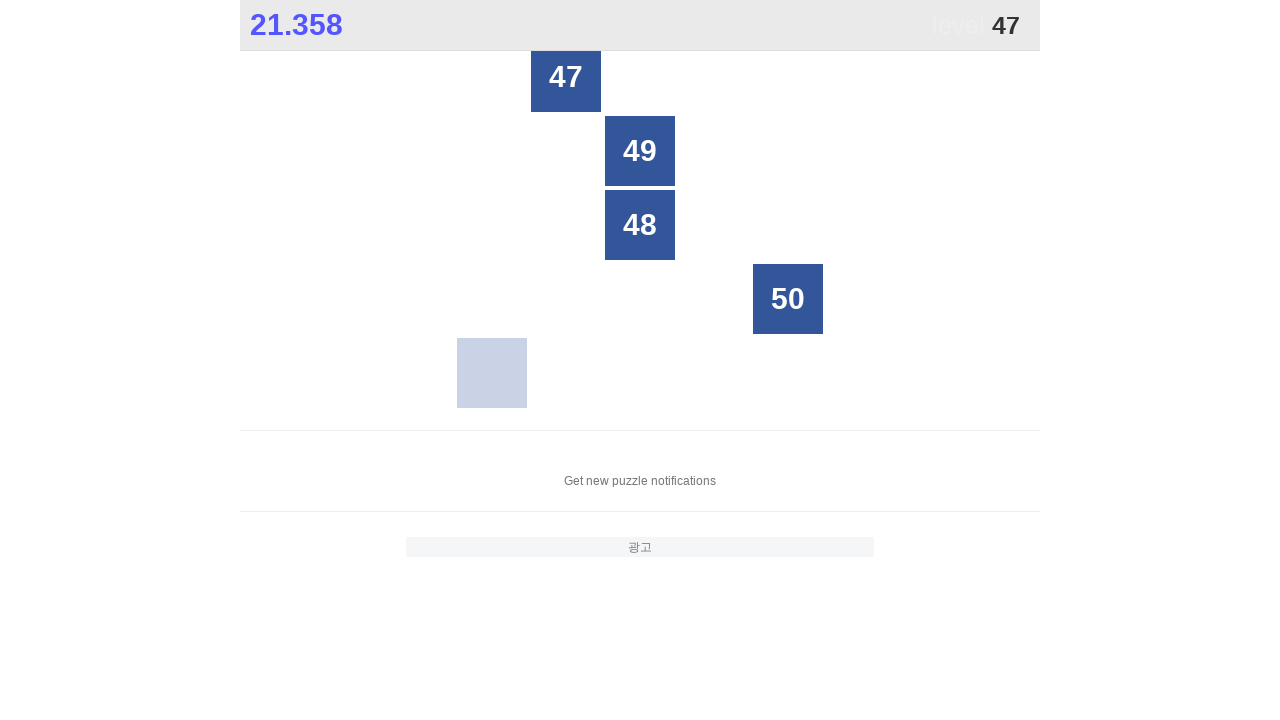

Clicked number 47 at (566, 77) on //div[normalize-space()='47']//span[@class='box']
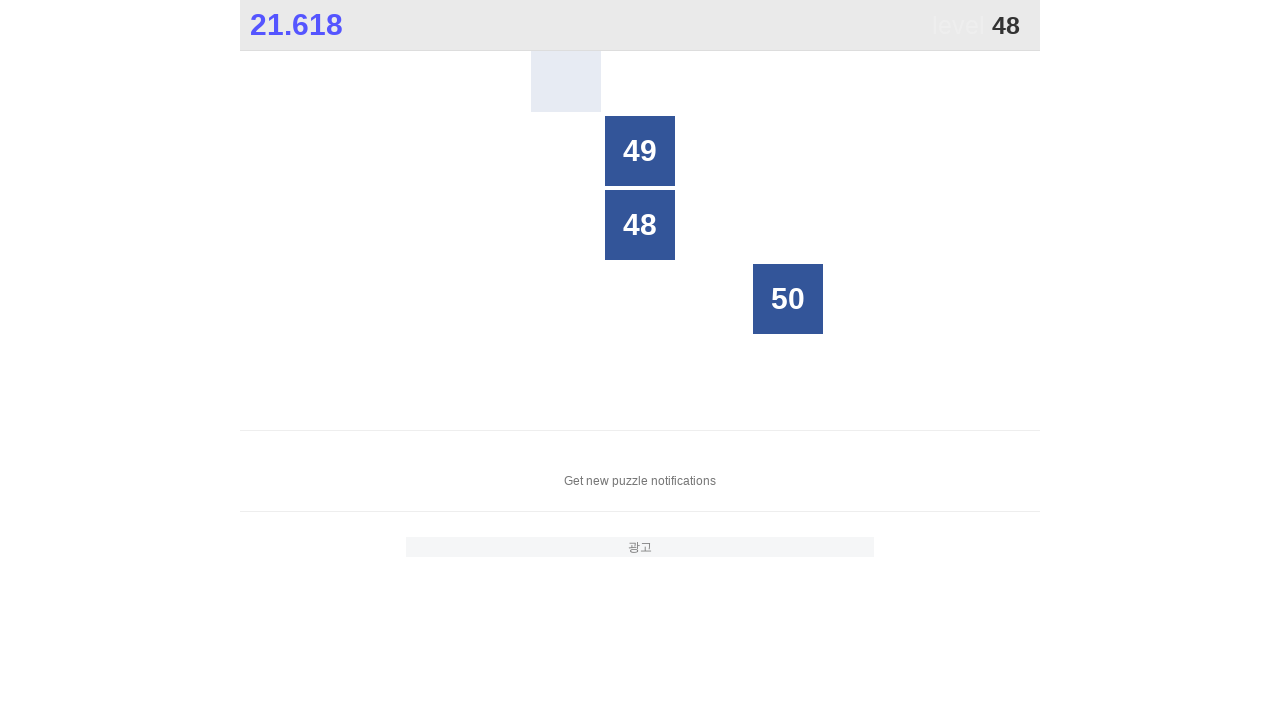

Clicked number 48 at (640, 225) on //div[normalize-space()='48']//span[@class='box']
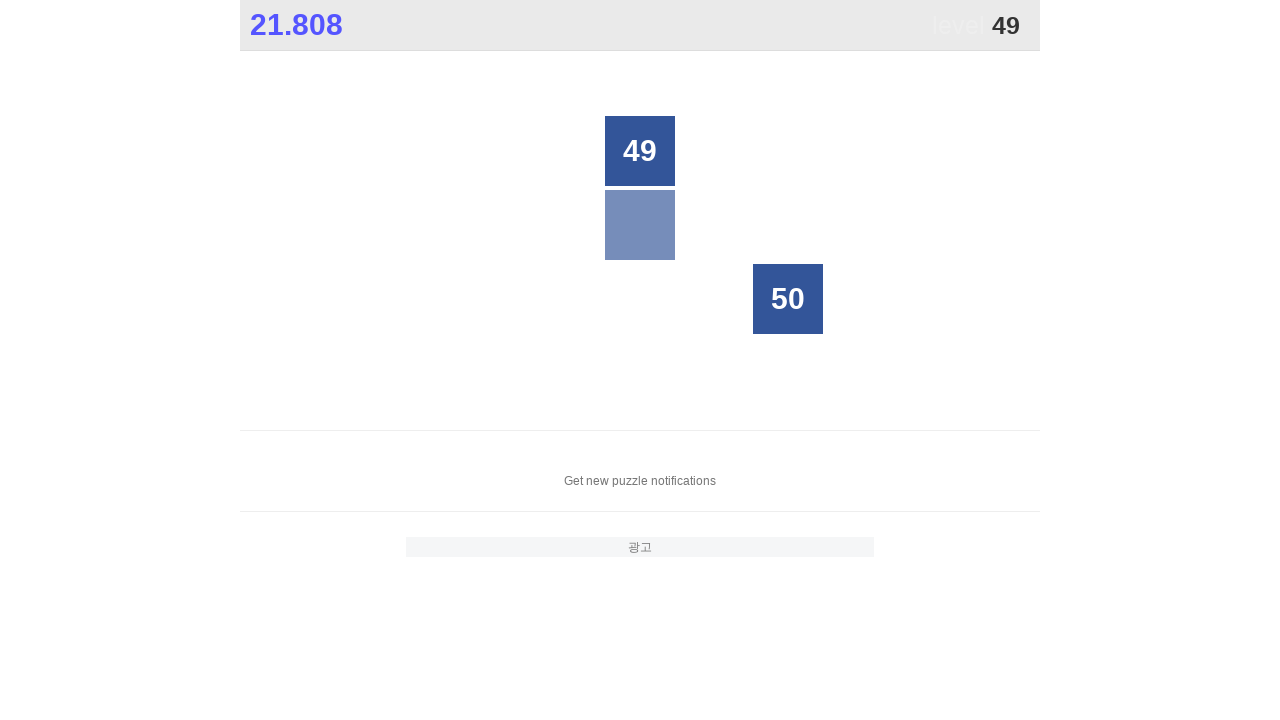

Waited 1 second for game to update
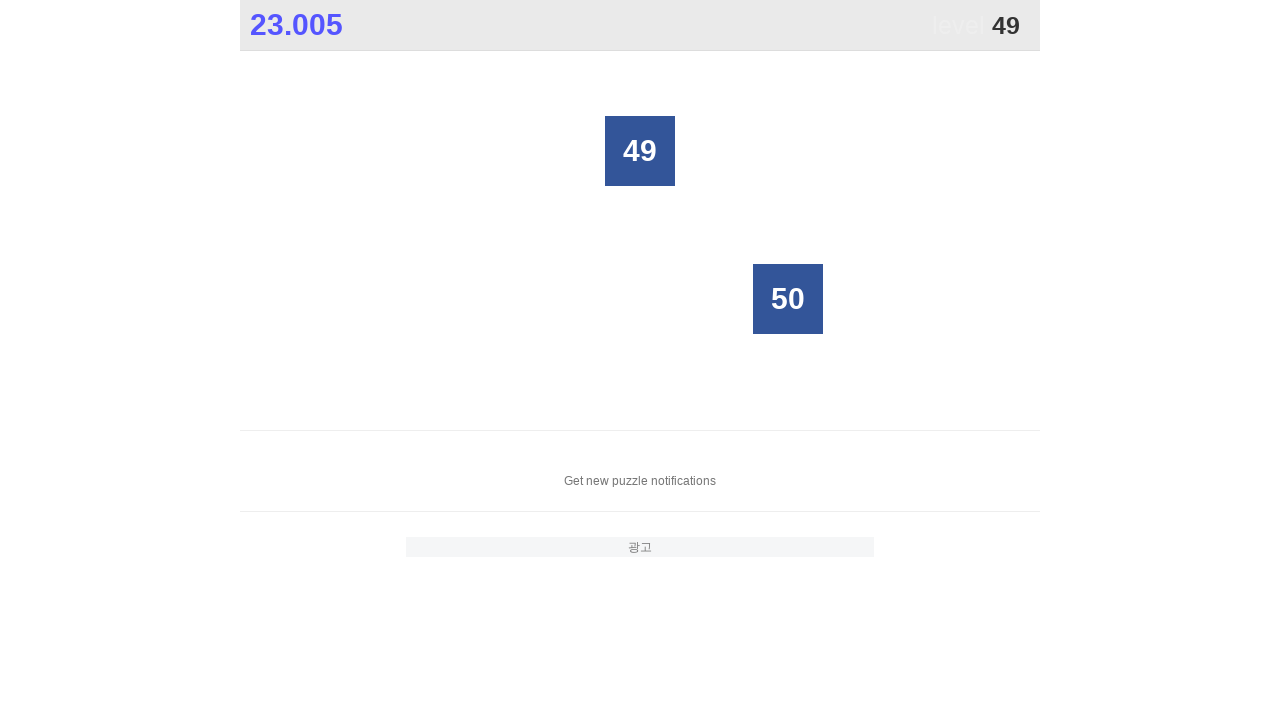

Clicked number 49 at (640, 151) on //div[normalize-space()='49']//span[@class='box']
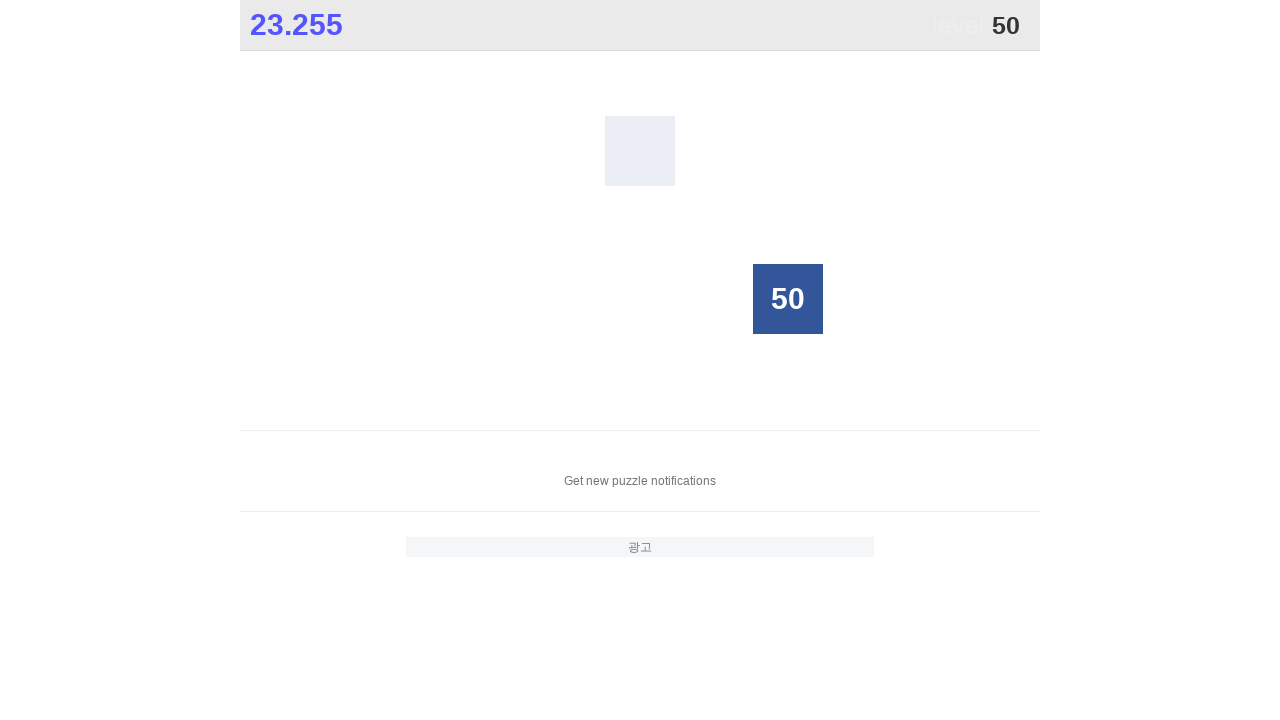

Clicked number 50 at (776, 299) on //div[normalize-space()='50']//span[@class='box']
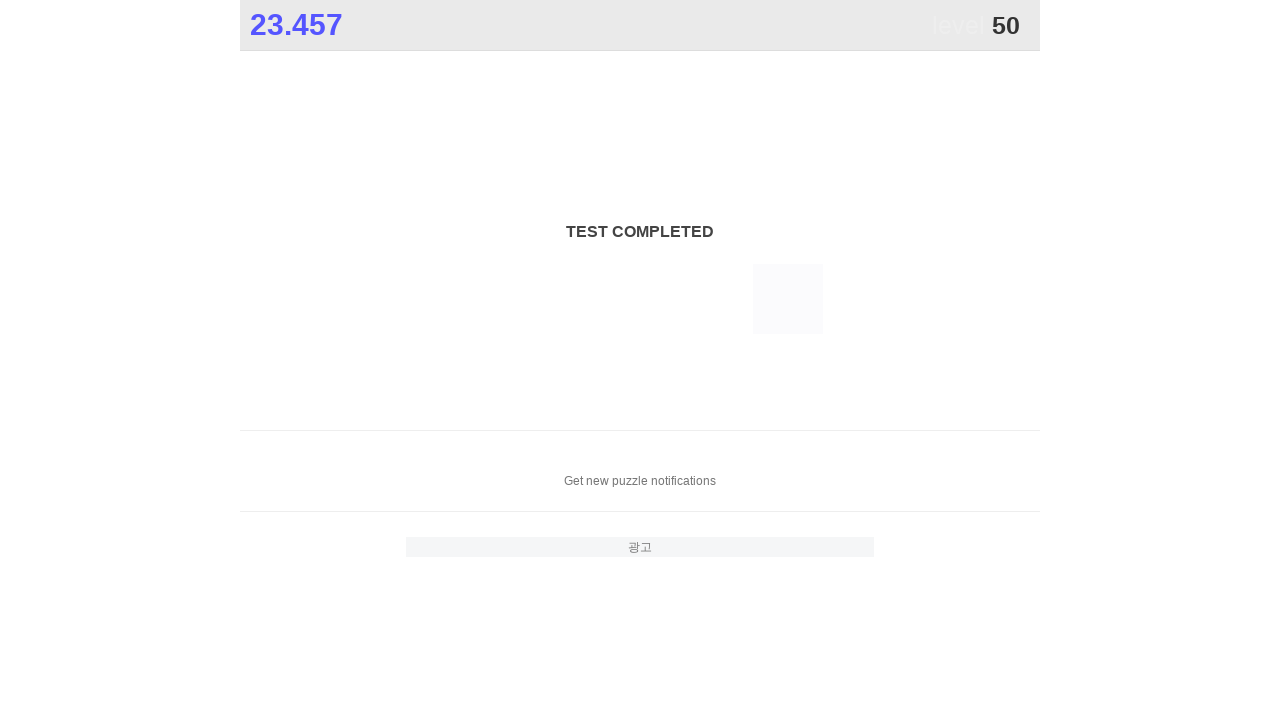

Completion time record displayed
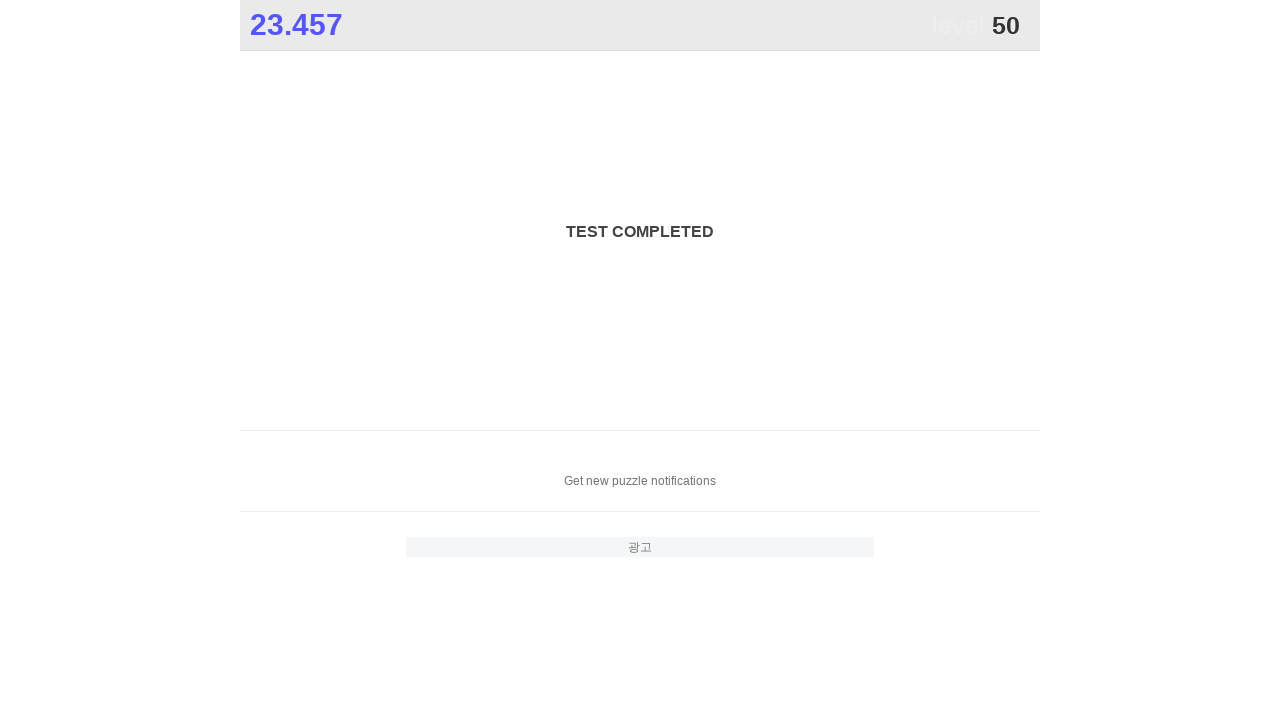

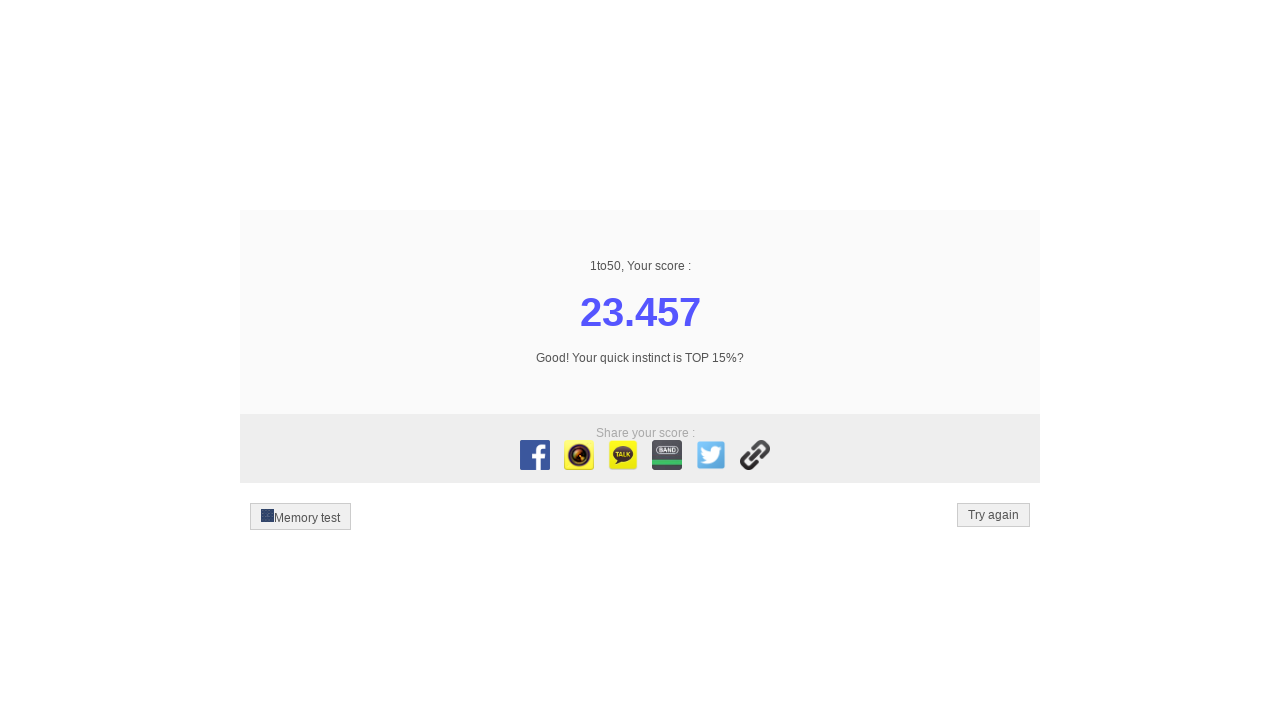